Automates playing the 2048 game by repeatedly pressing arrow keys in a pattern (UP, LEFT, DOWN, RIGHT) for a specified number of iterations

Starting URL: https://gabrielecirulli.github.io/2048/

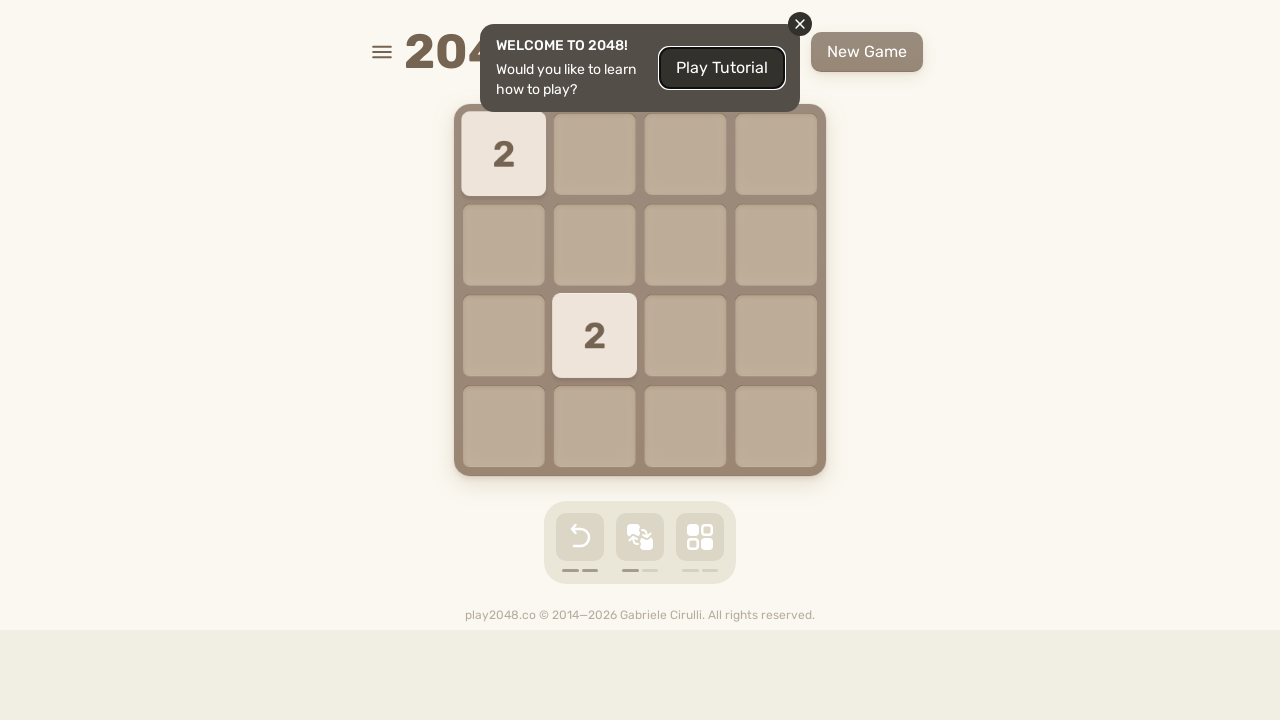

Located html element for keyboard input
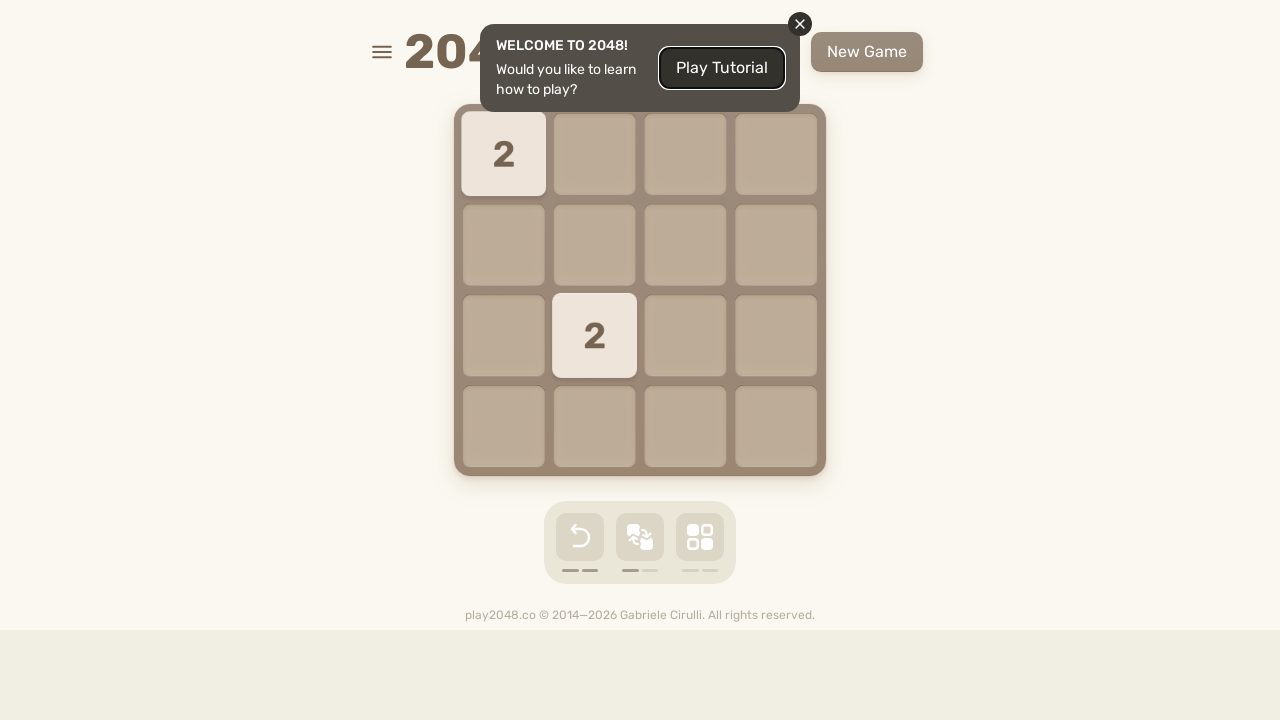

Pressed ArrowUp key
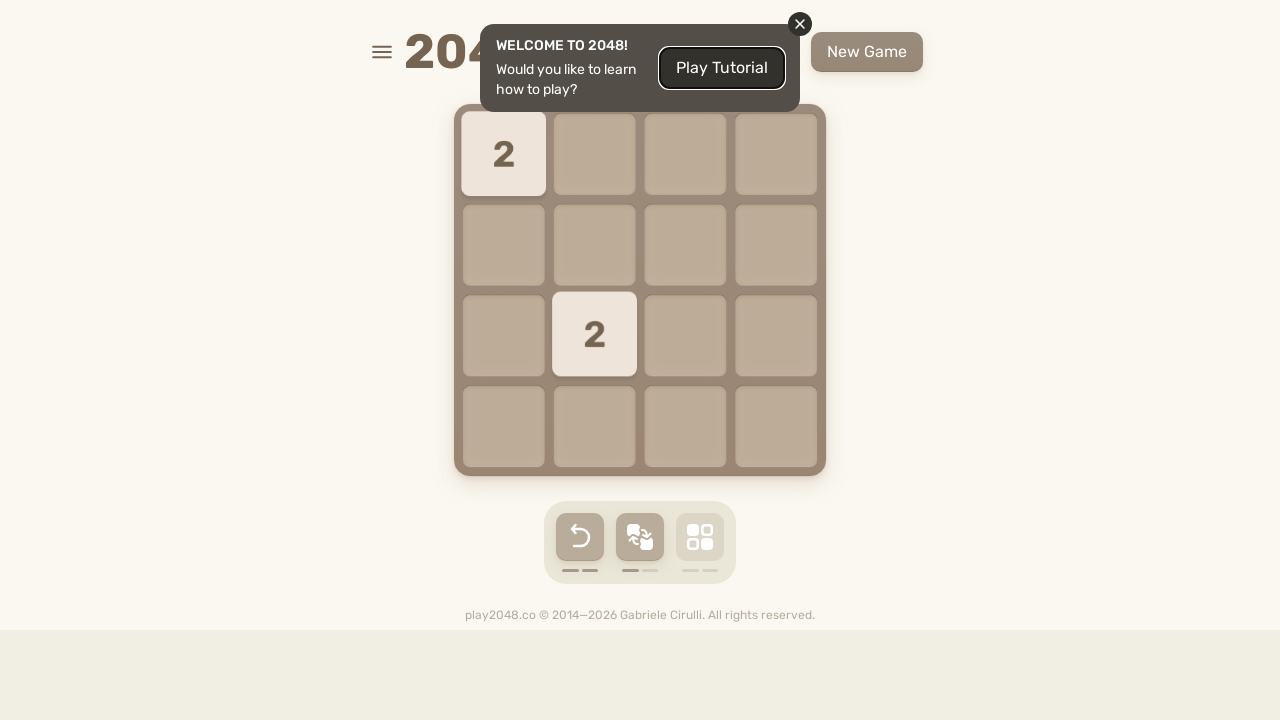

Pressed ArrowLeft key
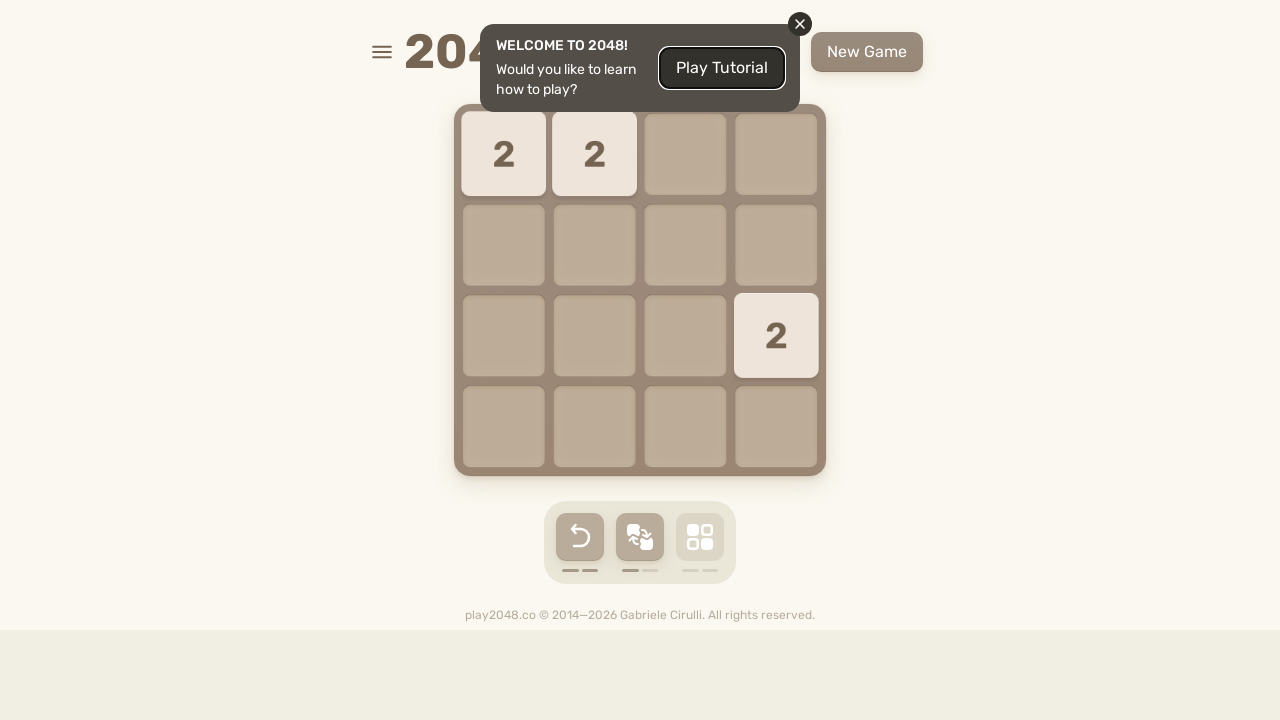

Pressed ArrowDown key
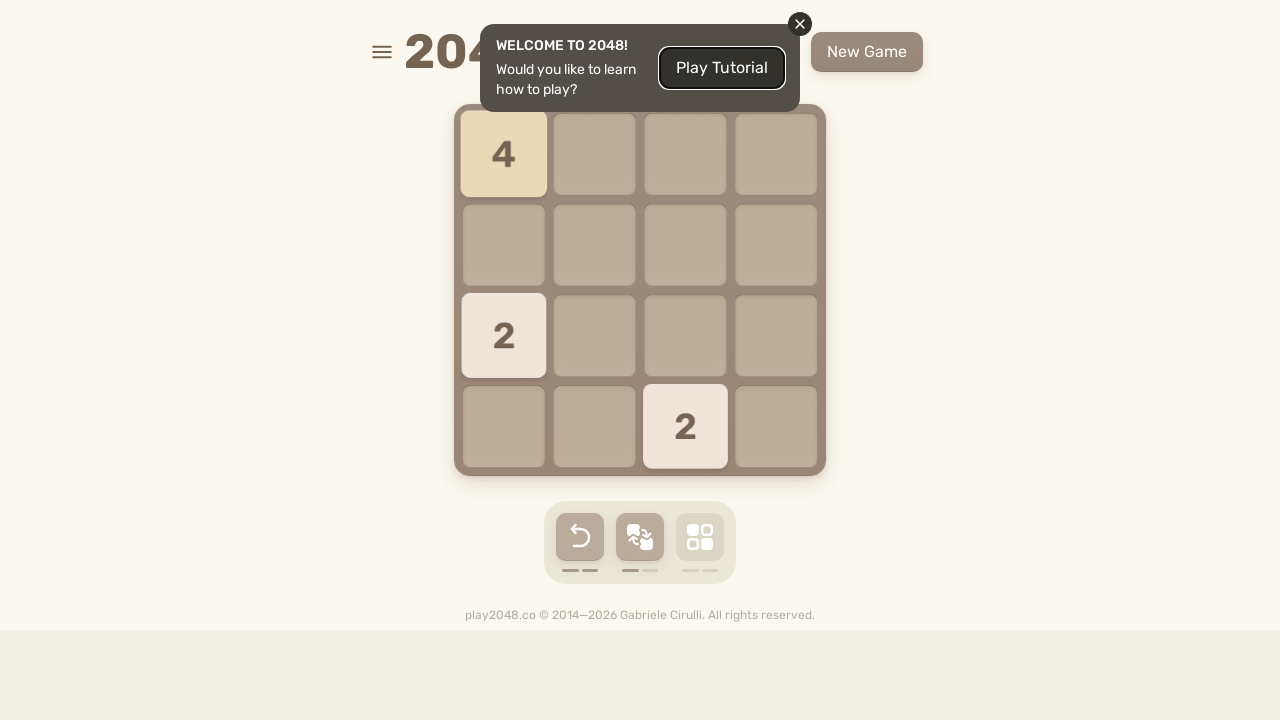

Pressed ArrowRight key
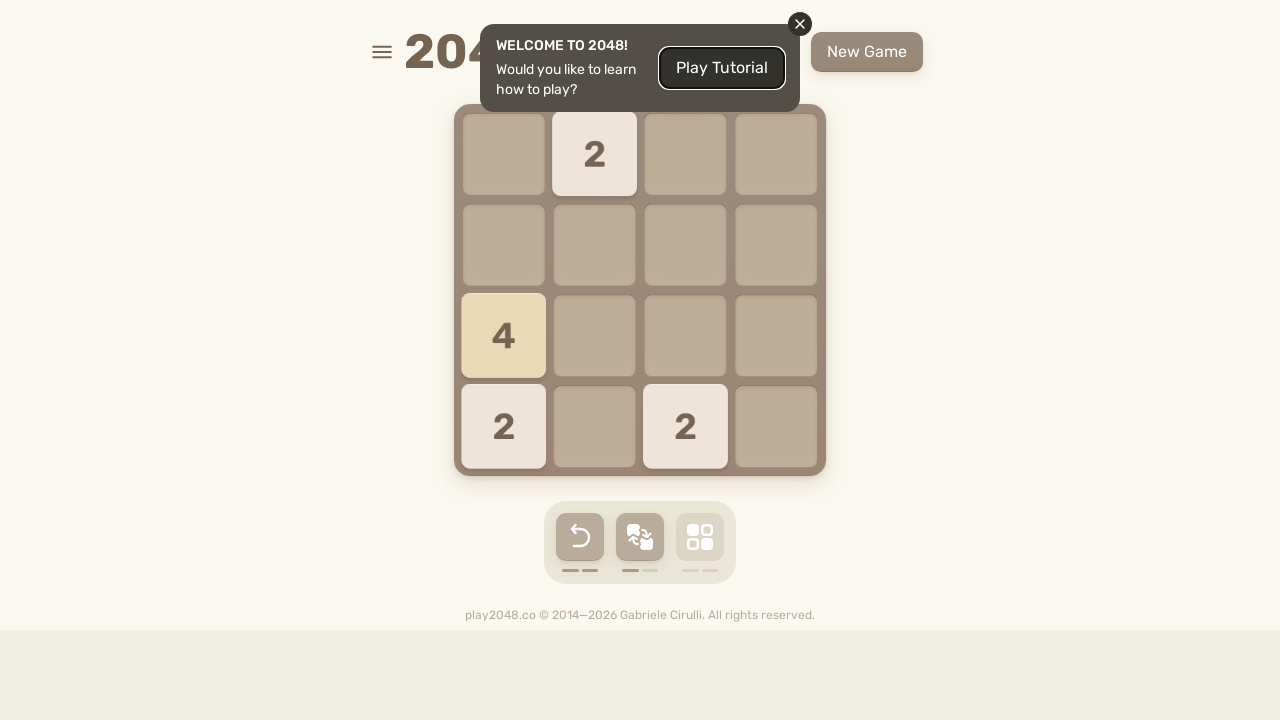

Pressed ArrowUp key
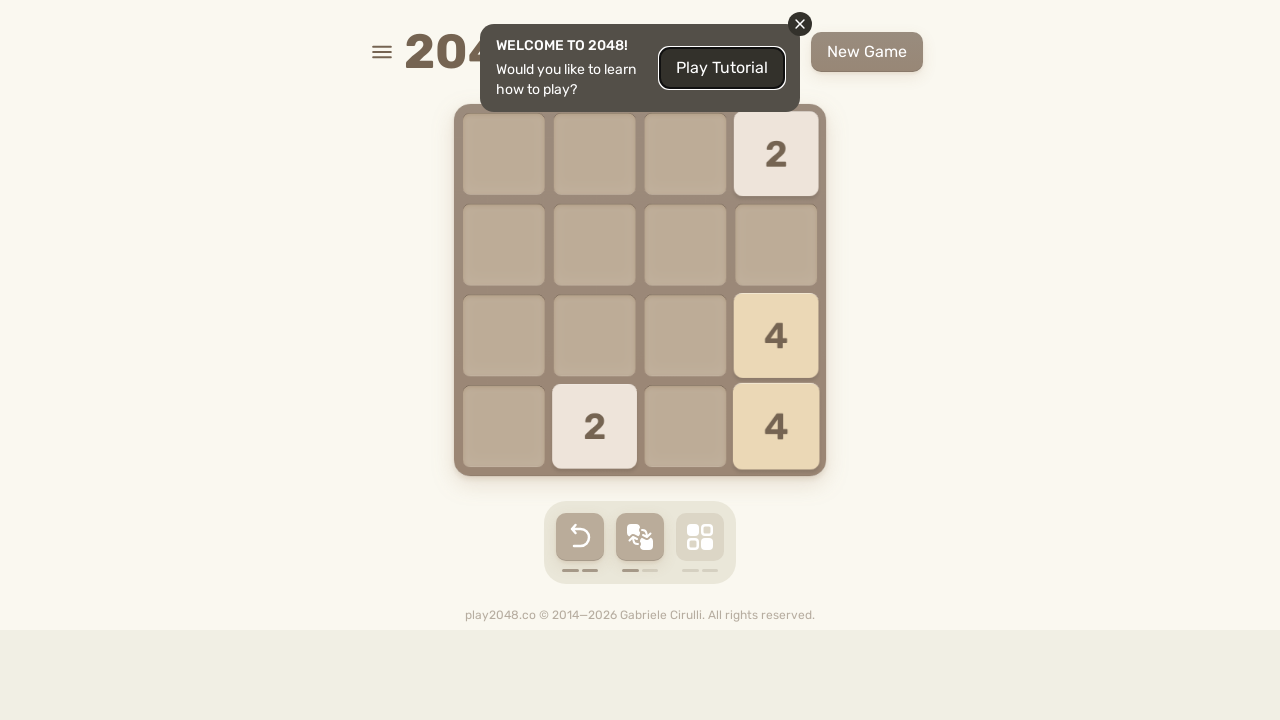

Pressed ArrowLeft key
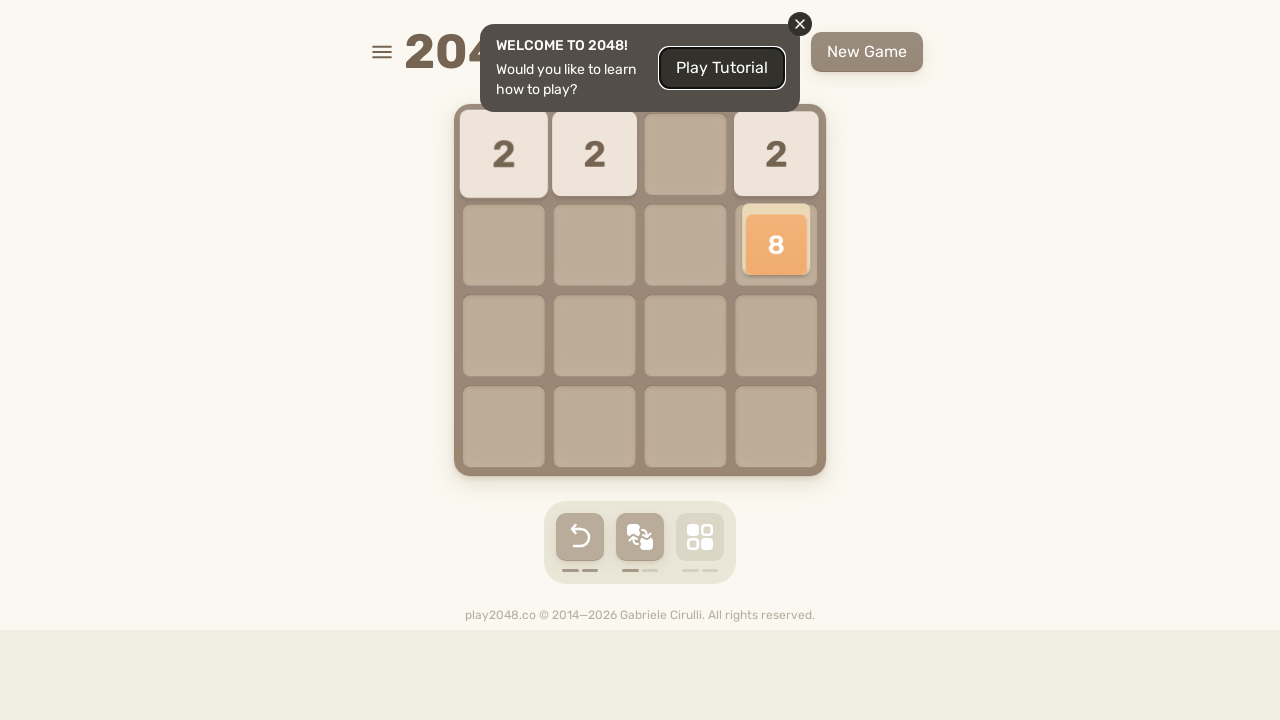

Pressed ArrowDown key
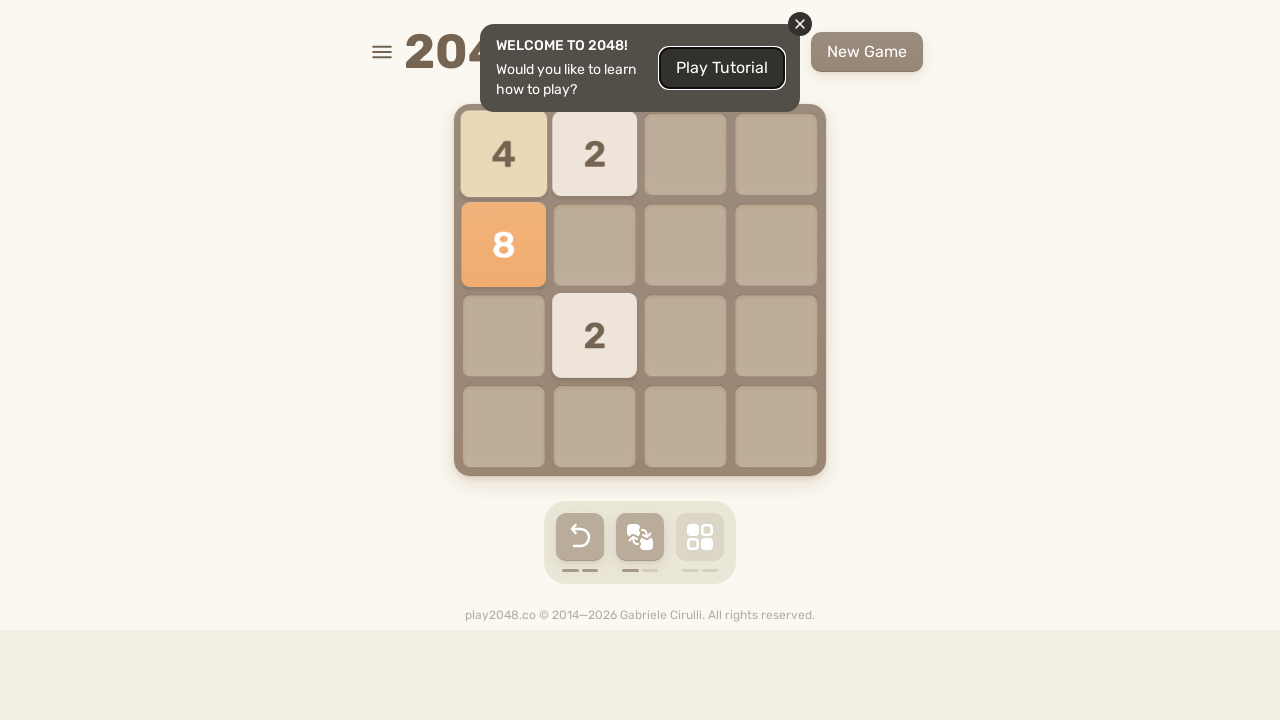

Pressed ArrowRight key
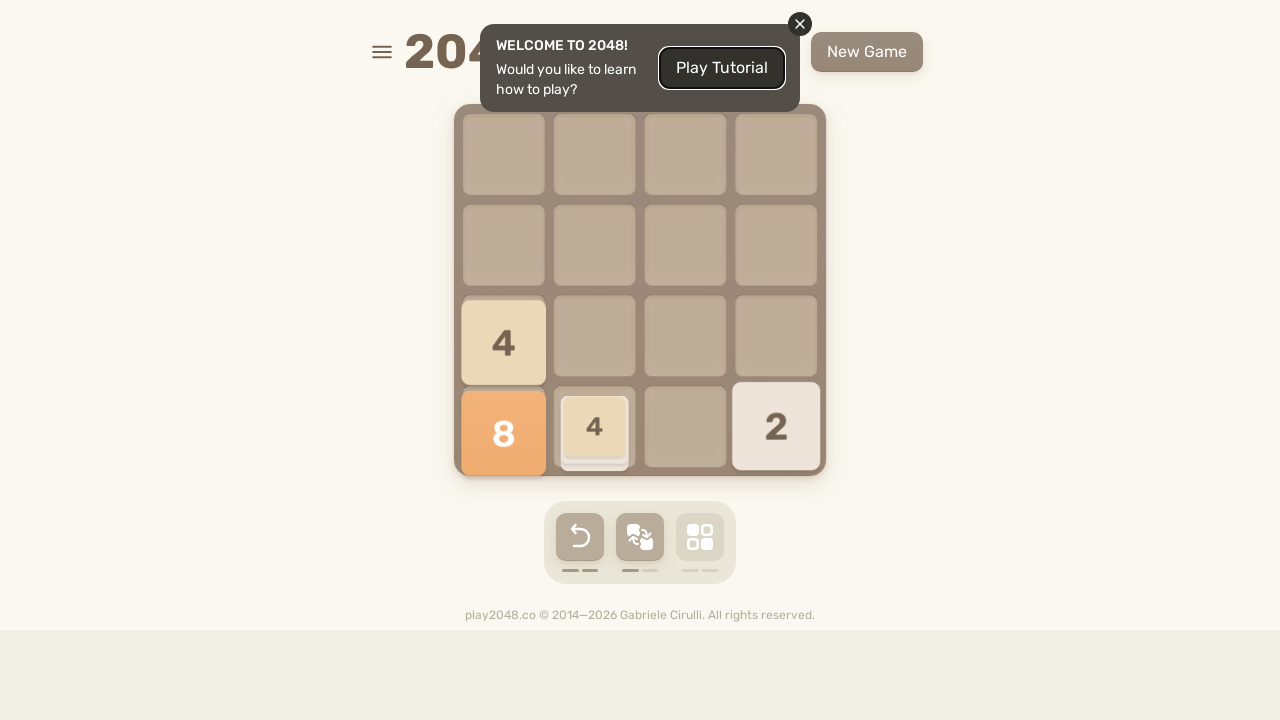

Pressed ArrowUp key
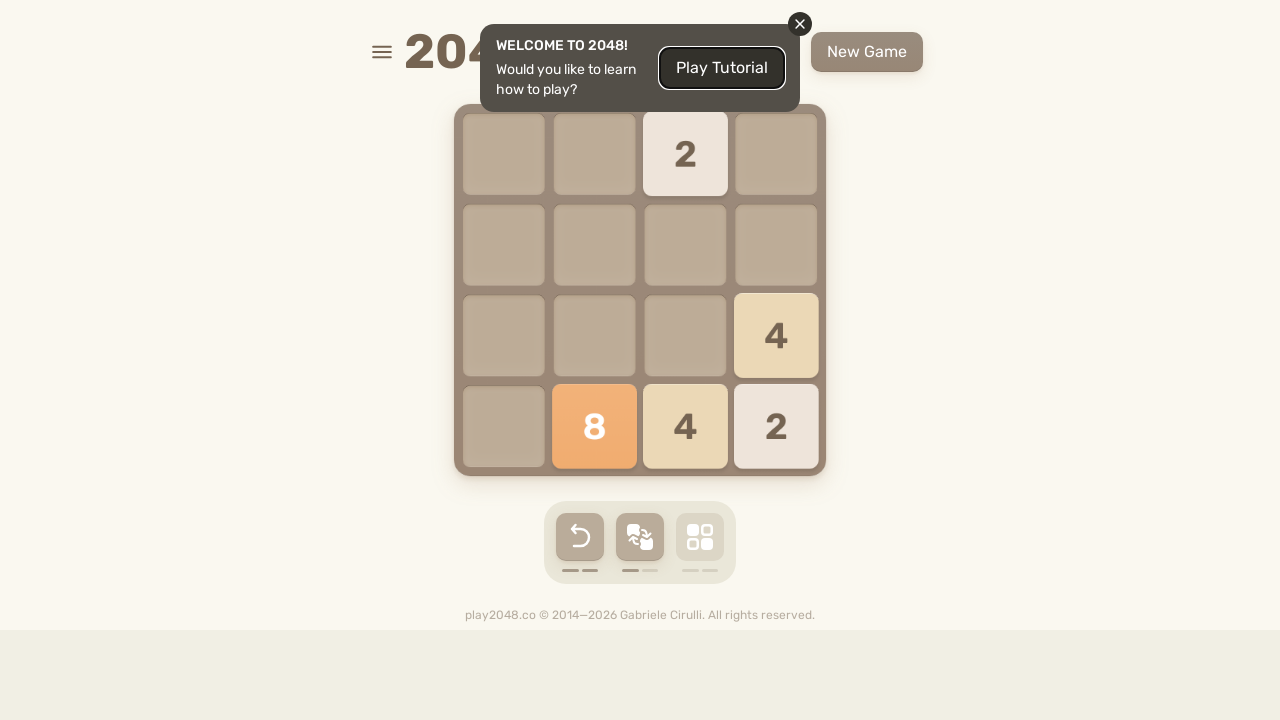

Pressed ArrowLeft key
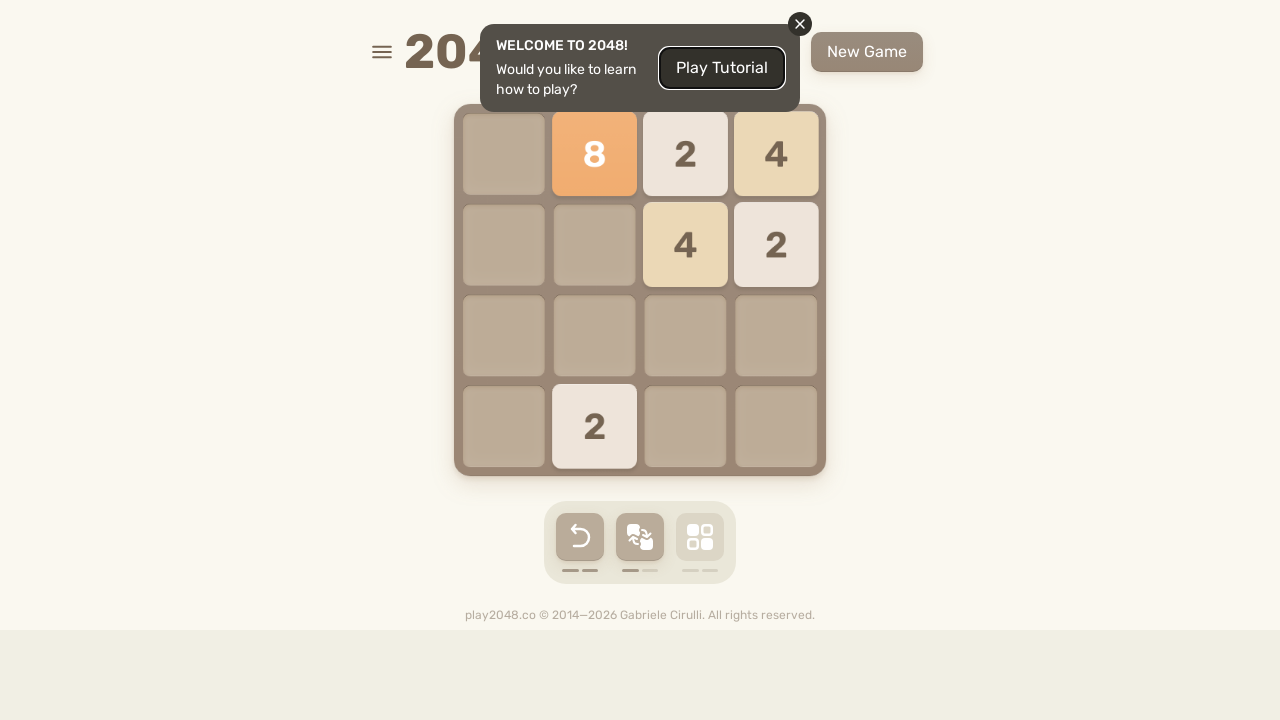

Pressed ArrowDown key
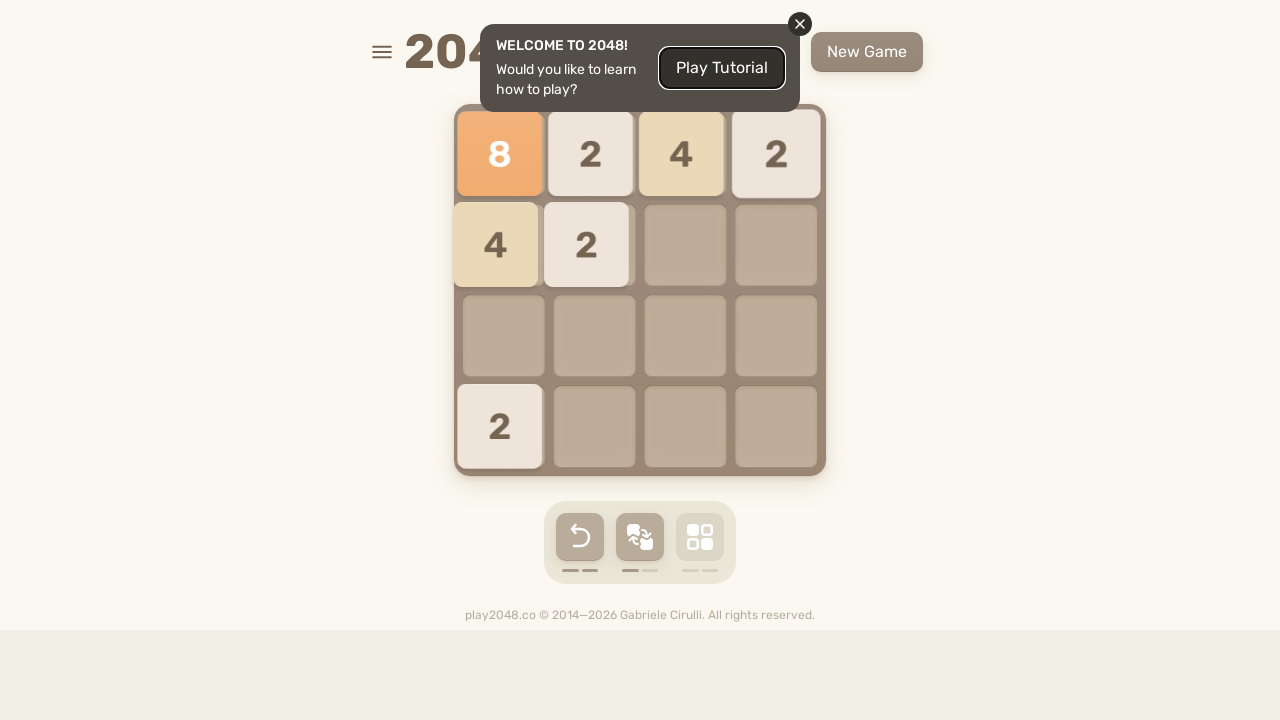

Pressed ArrowRight key
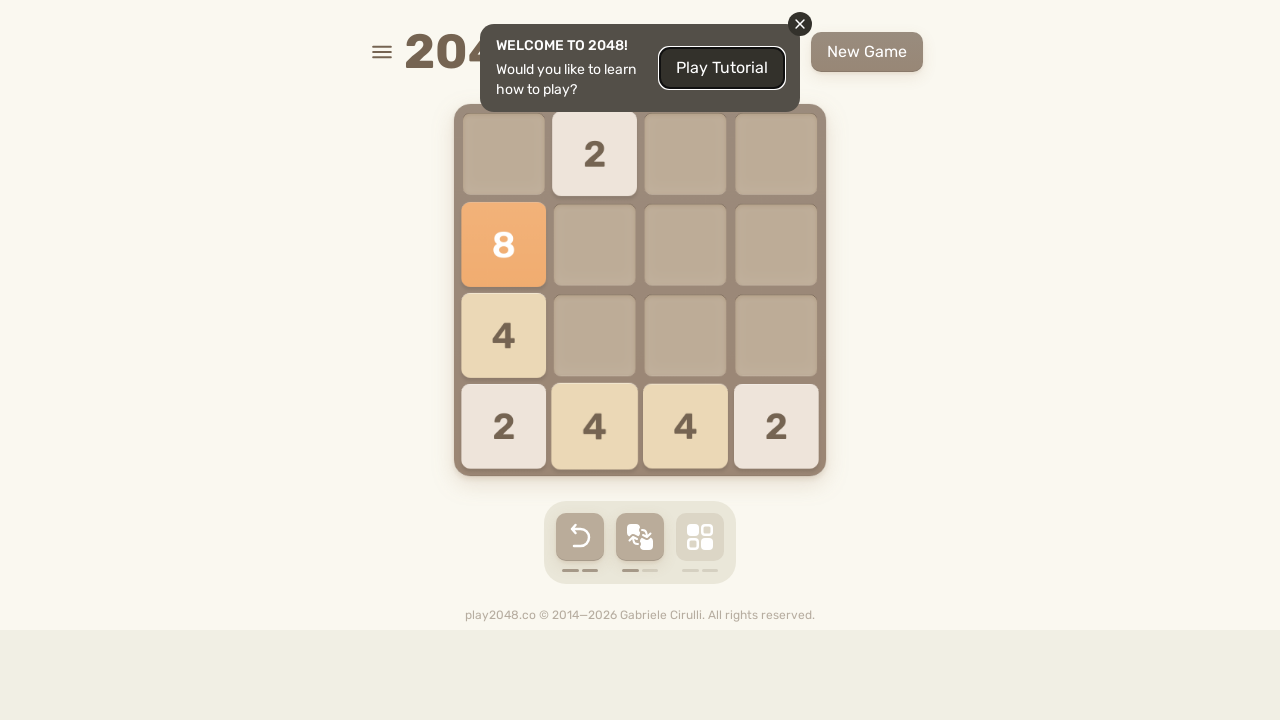

Pressed ArrowUp key
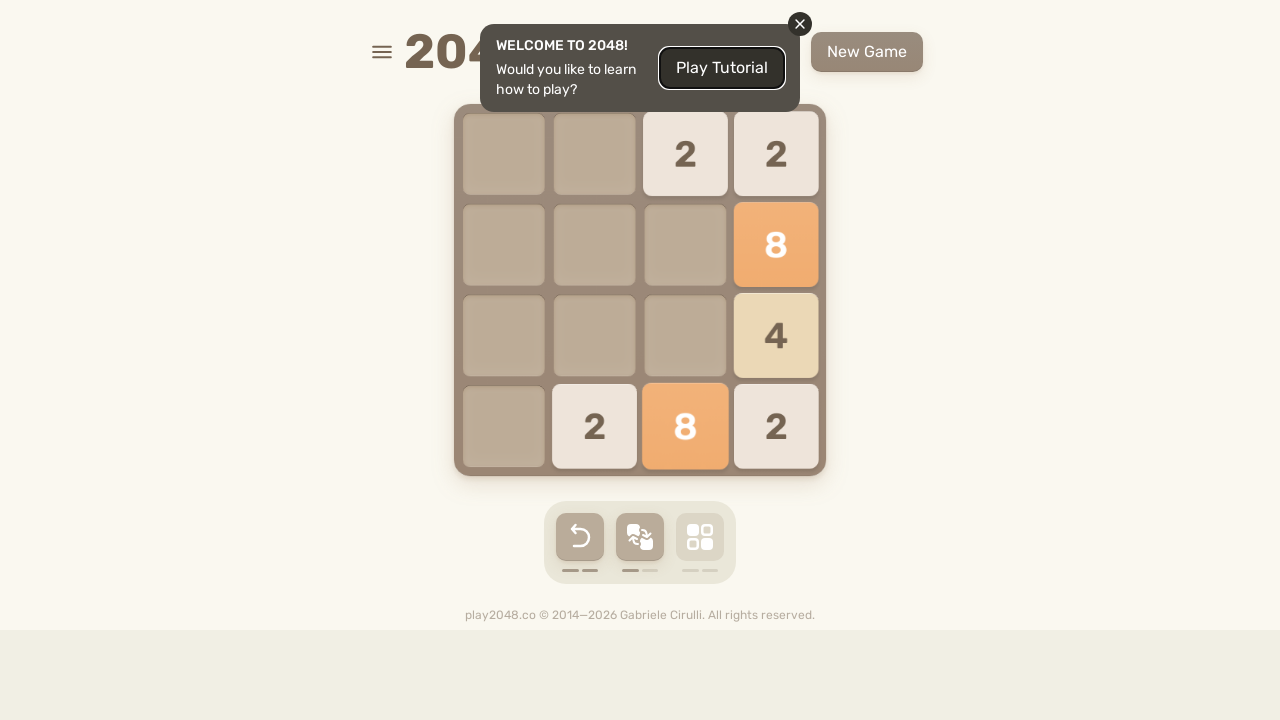

Pressed ArrowLeft key
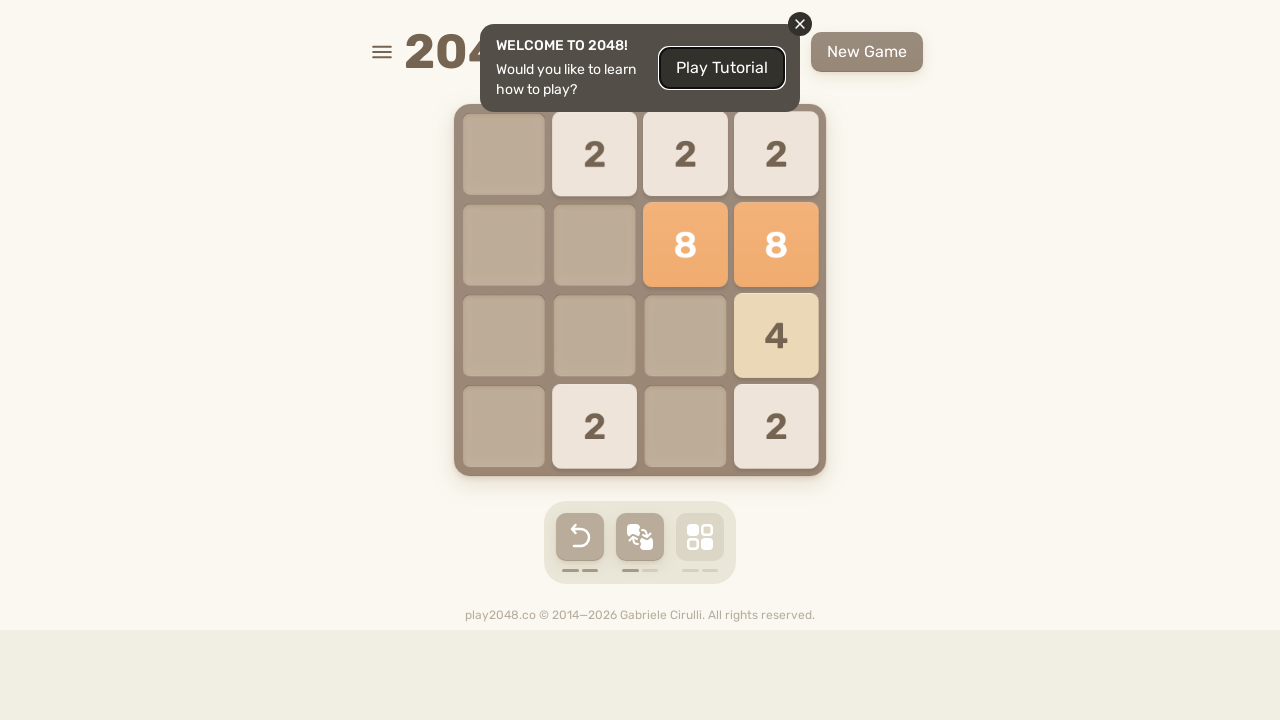

Pressed ArrowDown key
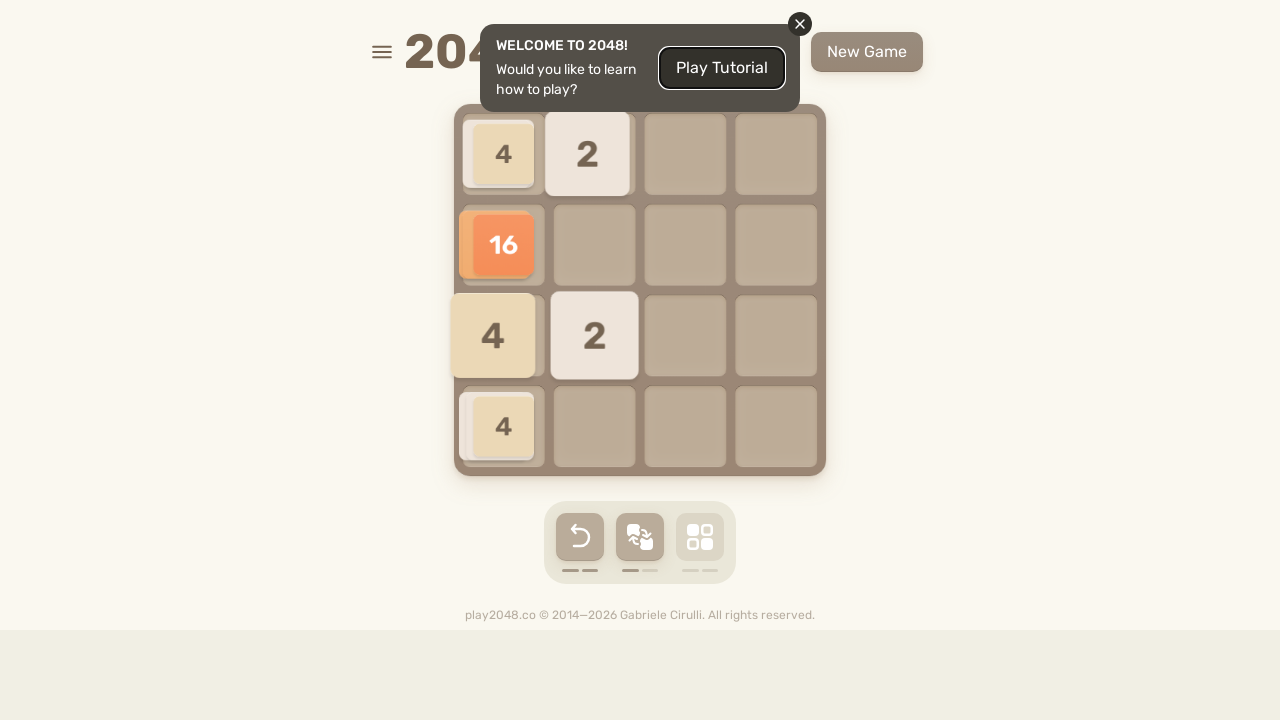

Pressed ArrowRight key
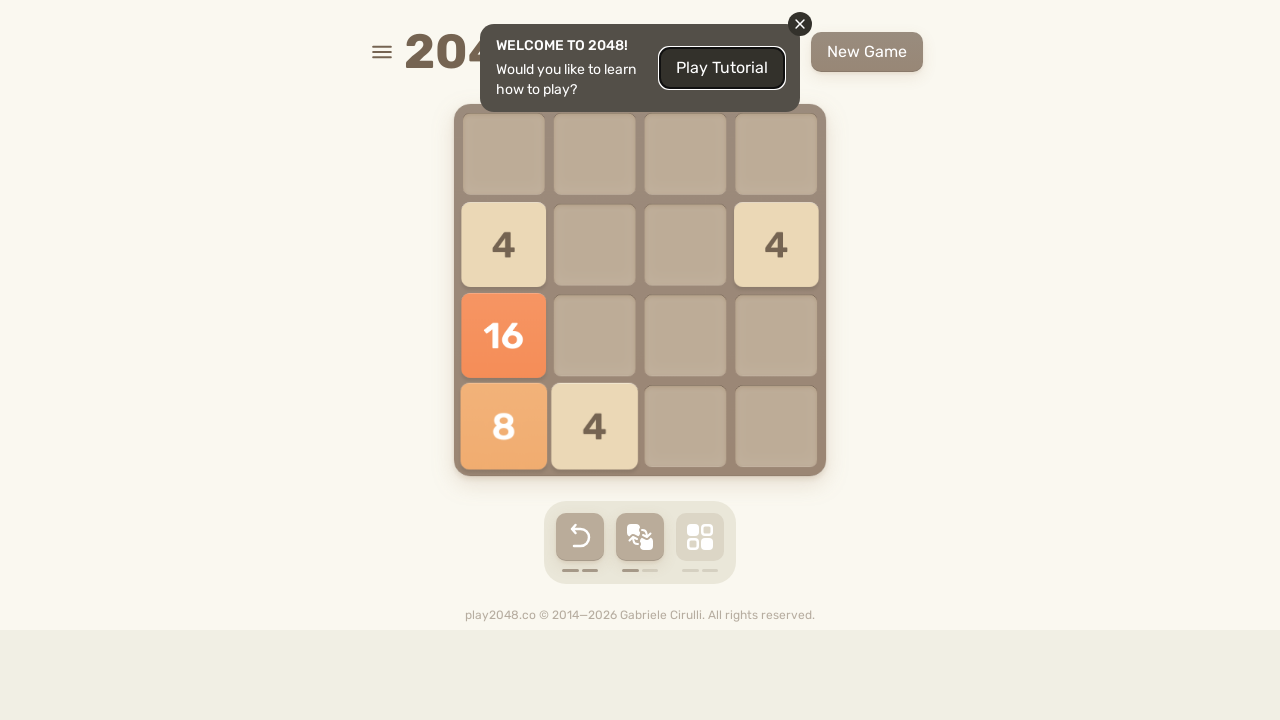

Pressed ArrowUp key
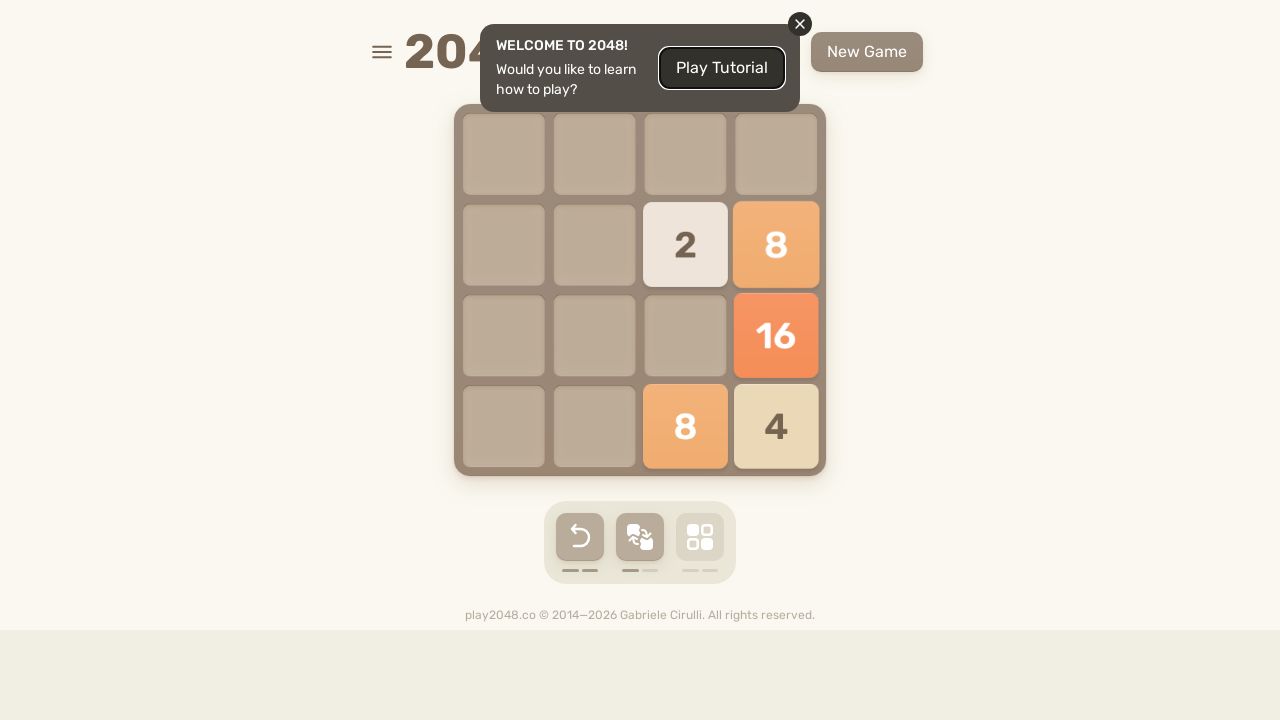

Pressed ArrowLeft key
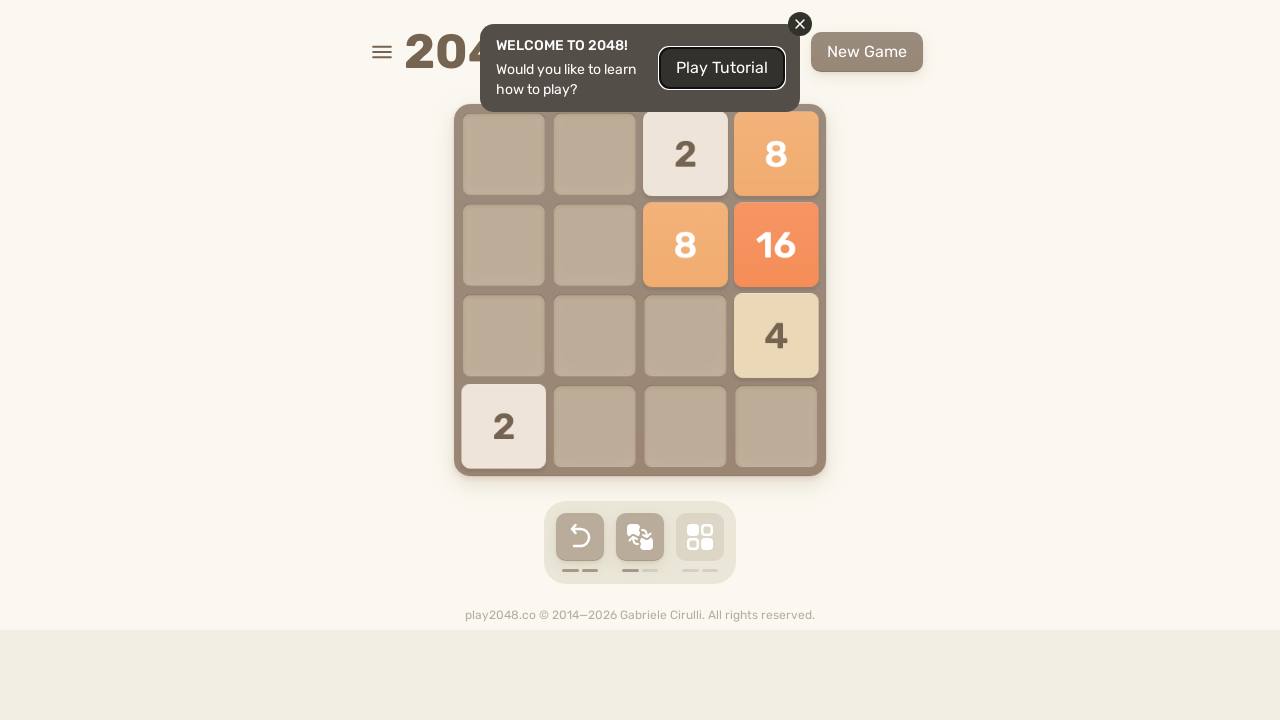

Pressed ArrowDown key
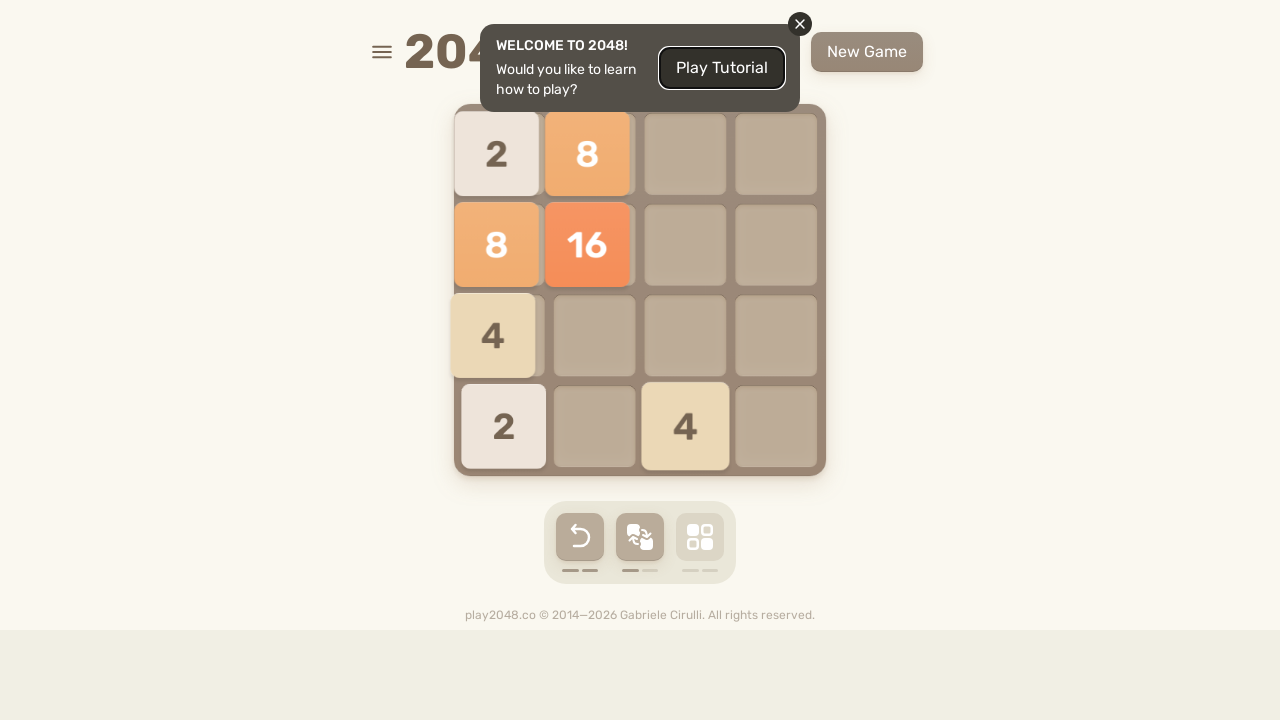

Pressed ArrowRight key
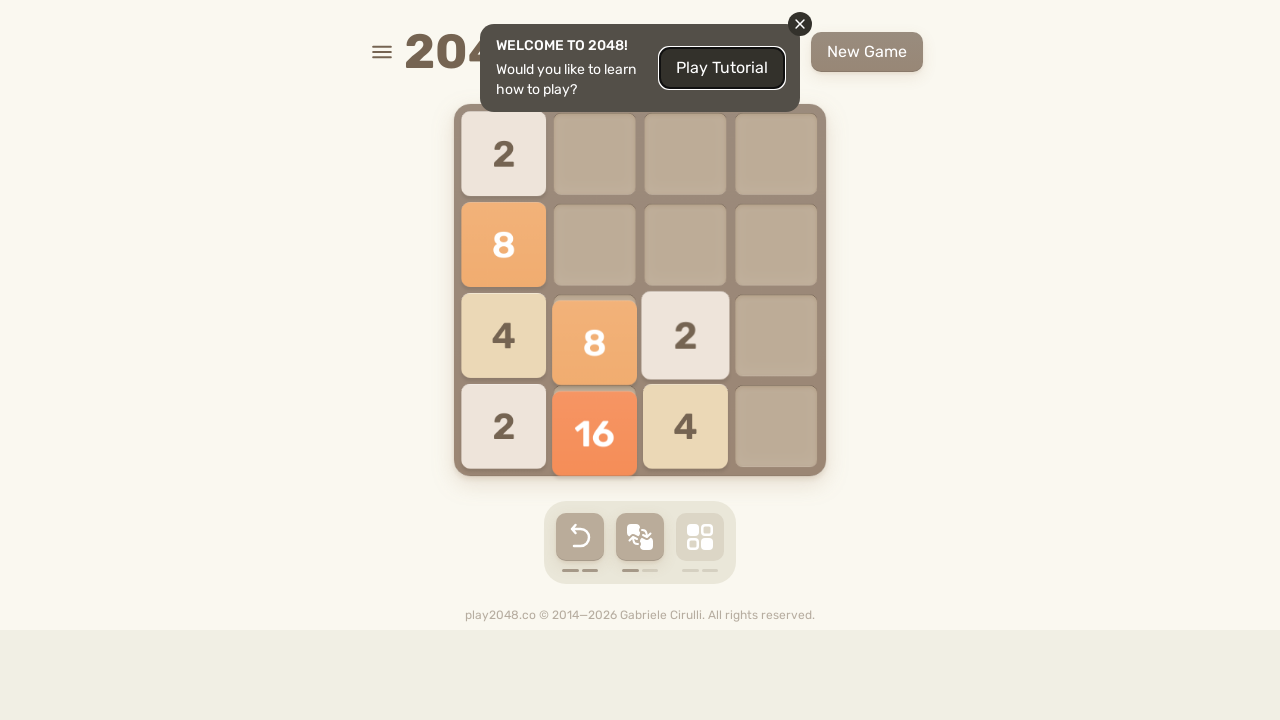

Pressed ArrowUp key
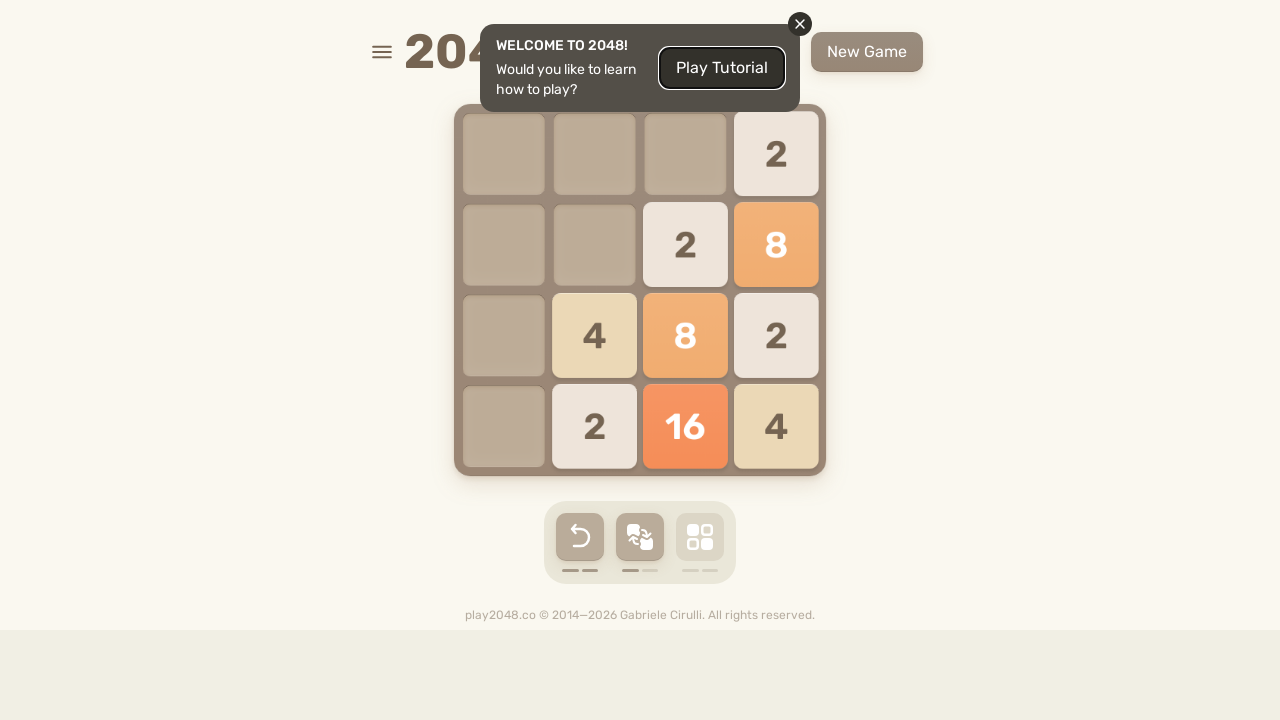

Pressed ArrowLeft key
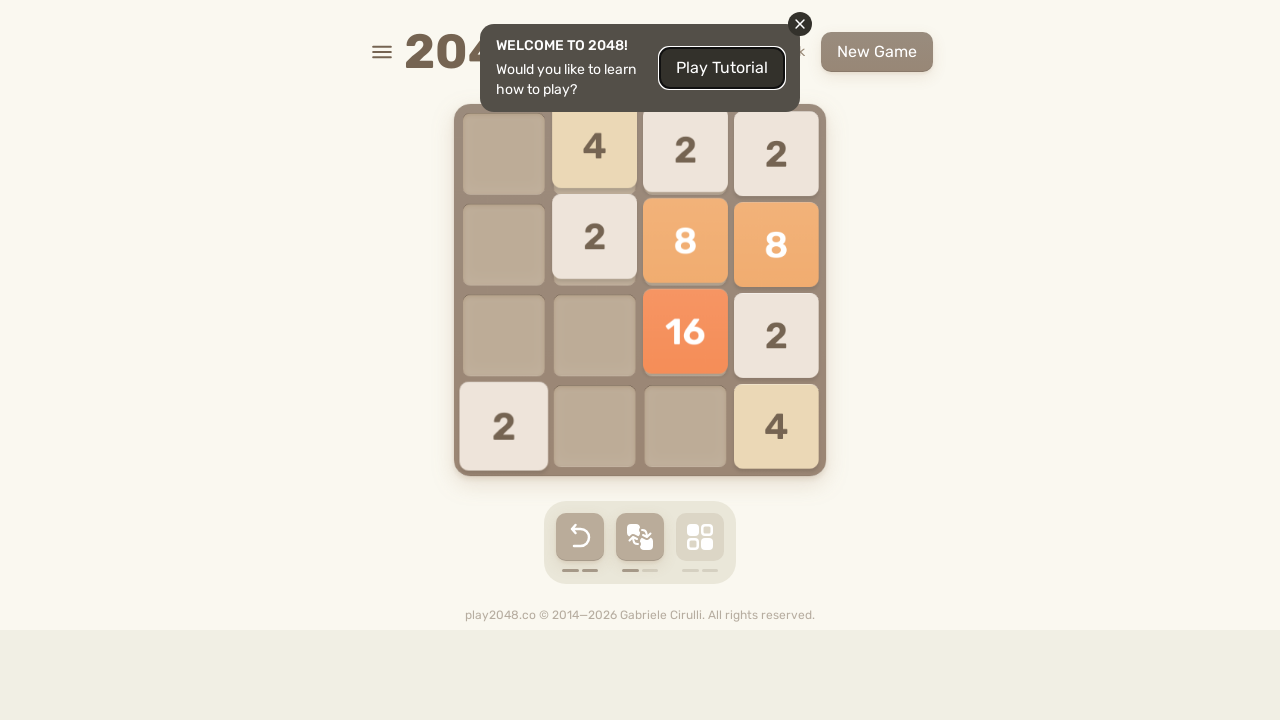

Pressed ArrowDown key
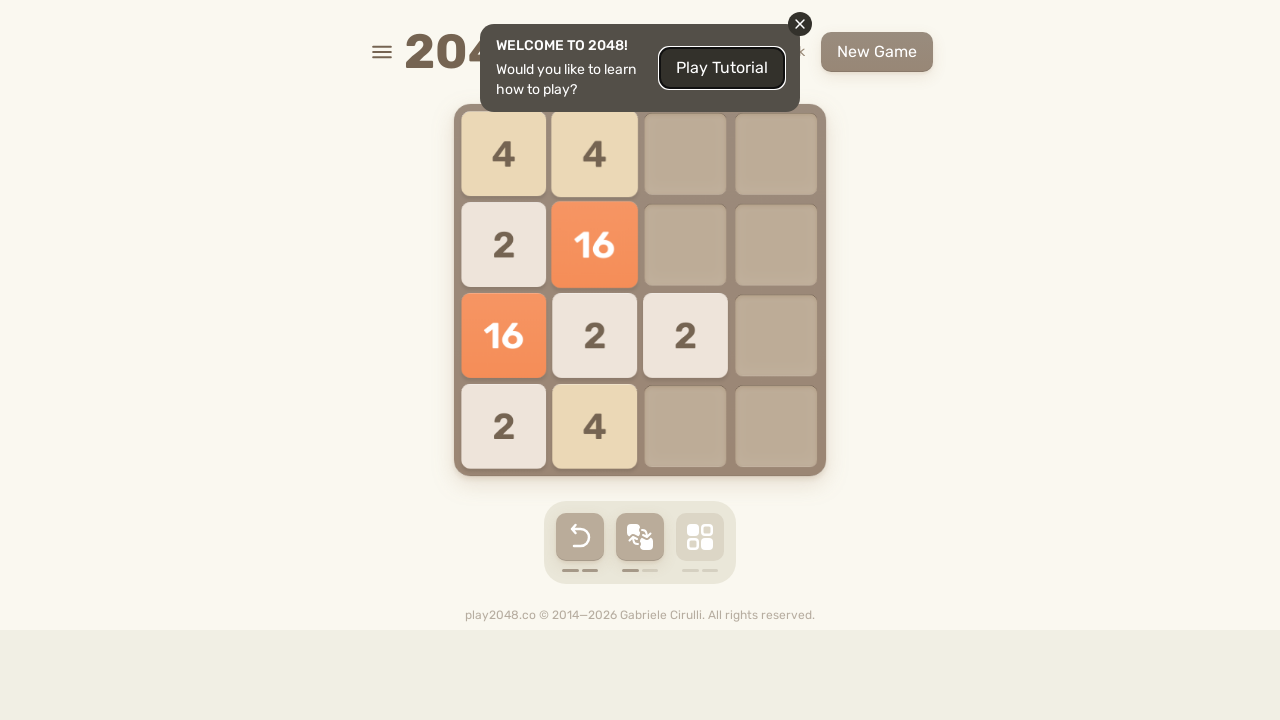

Pressed ArrowRight key
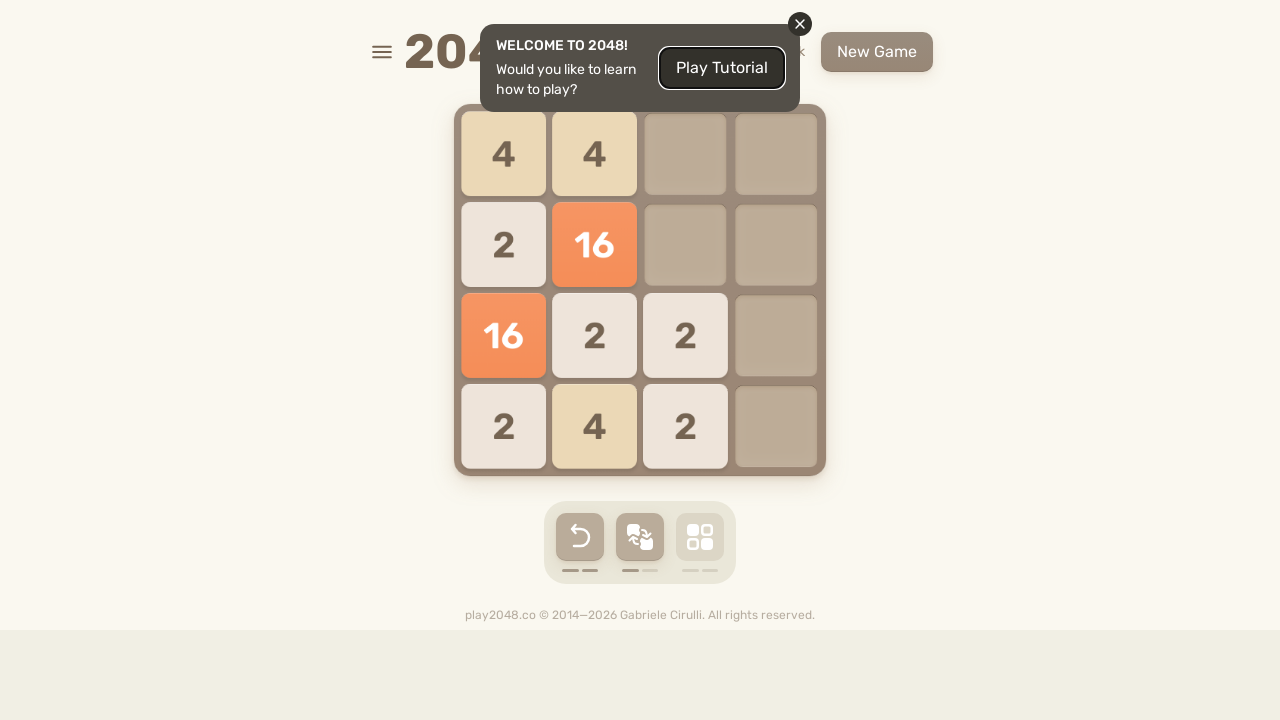

Pressed ArrowUp key
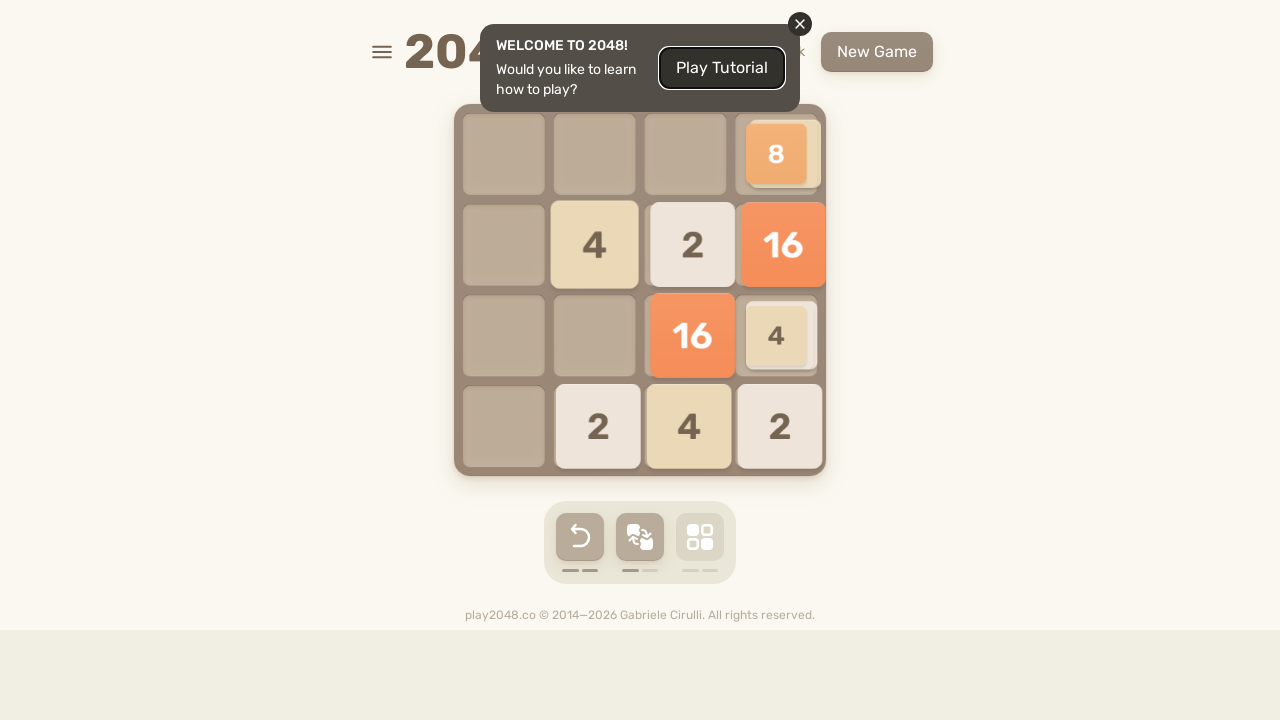

Pressed ArrowLeft key
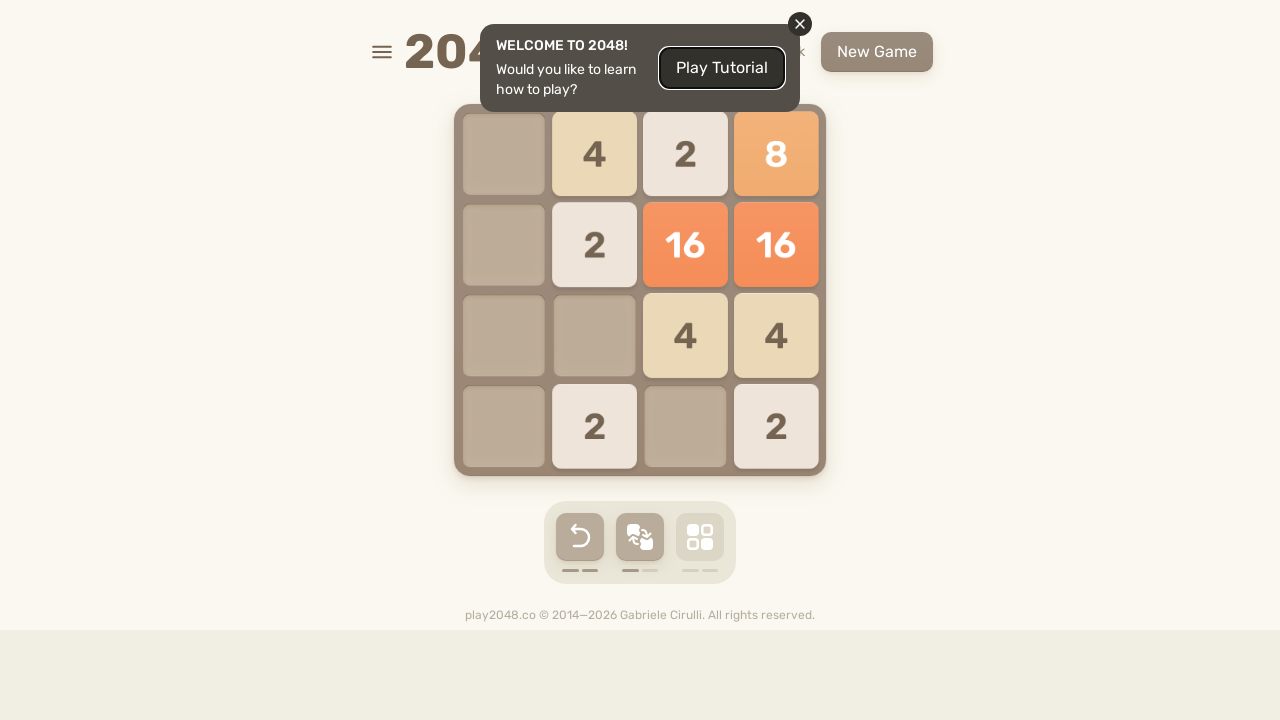

Pressed ArrowDown key
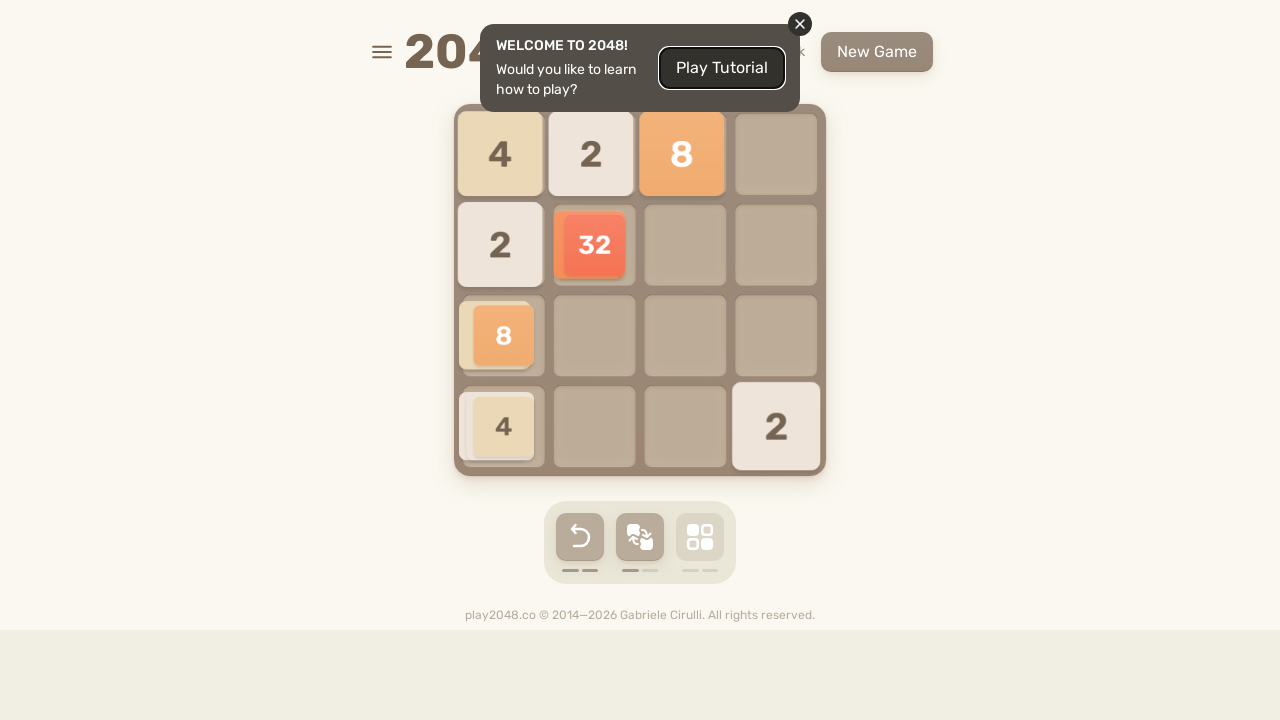

Pressed ArrowRight key
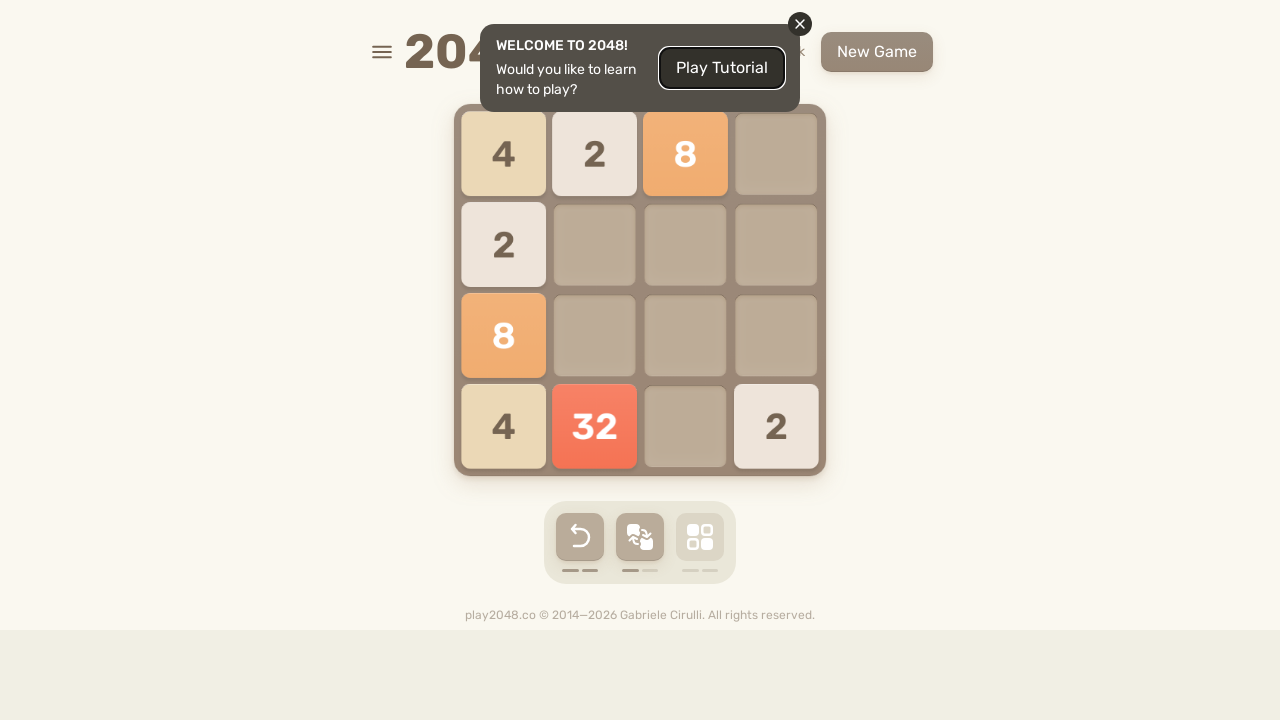

Pressed ArrowUp key
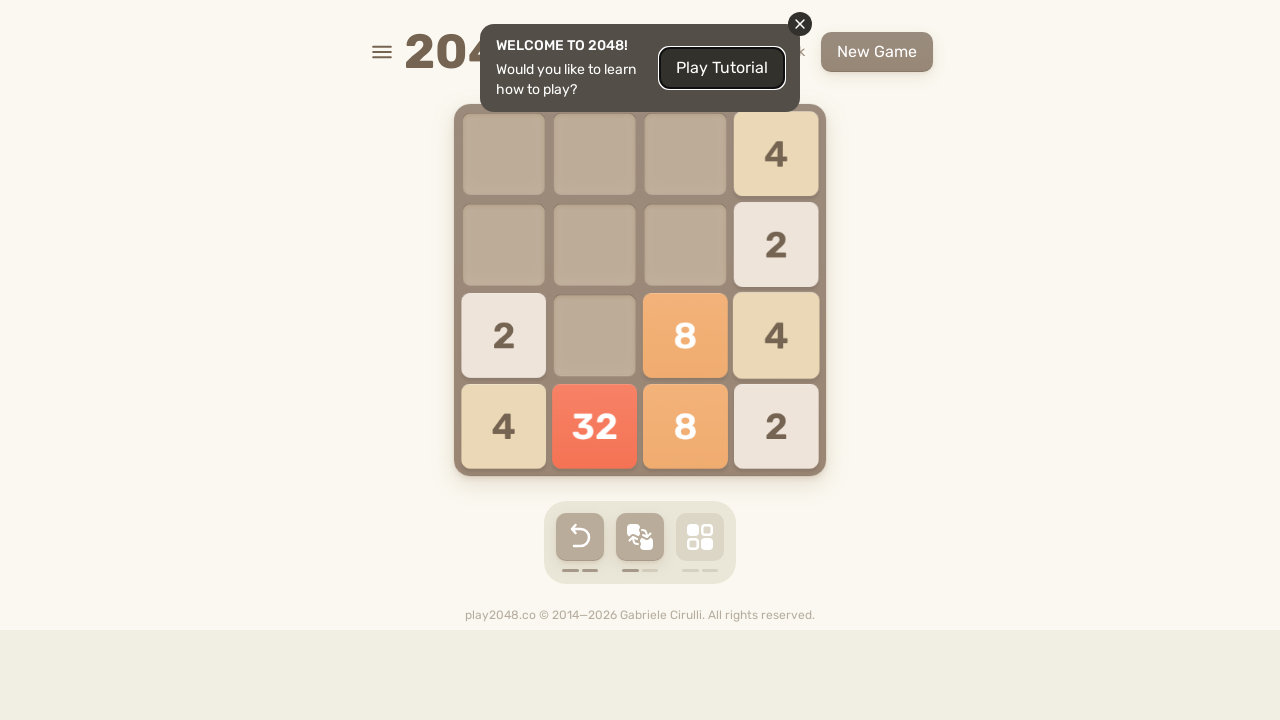

Pressed ArrowLeft key
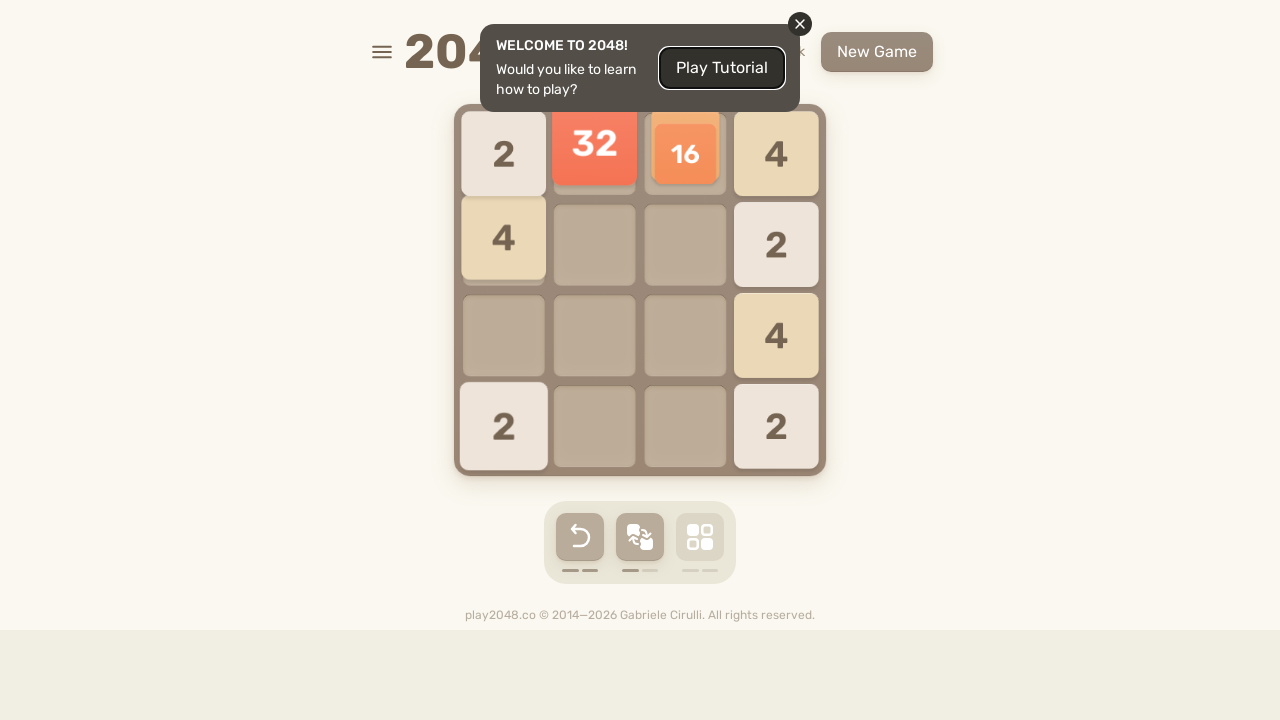

Pressed ArrowDown key
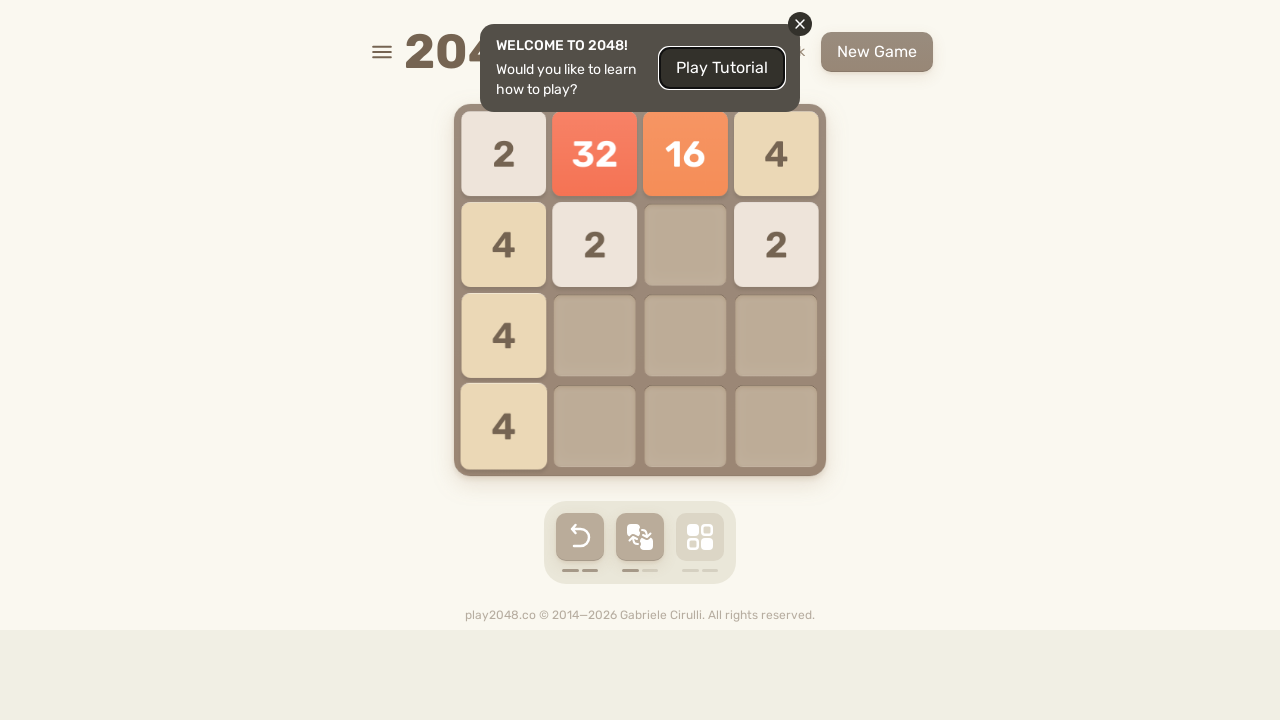

Pressed ArrowRight key
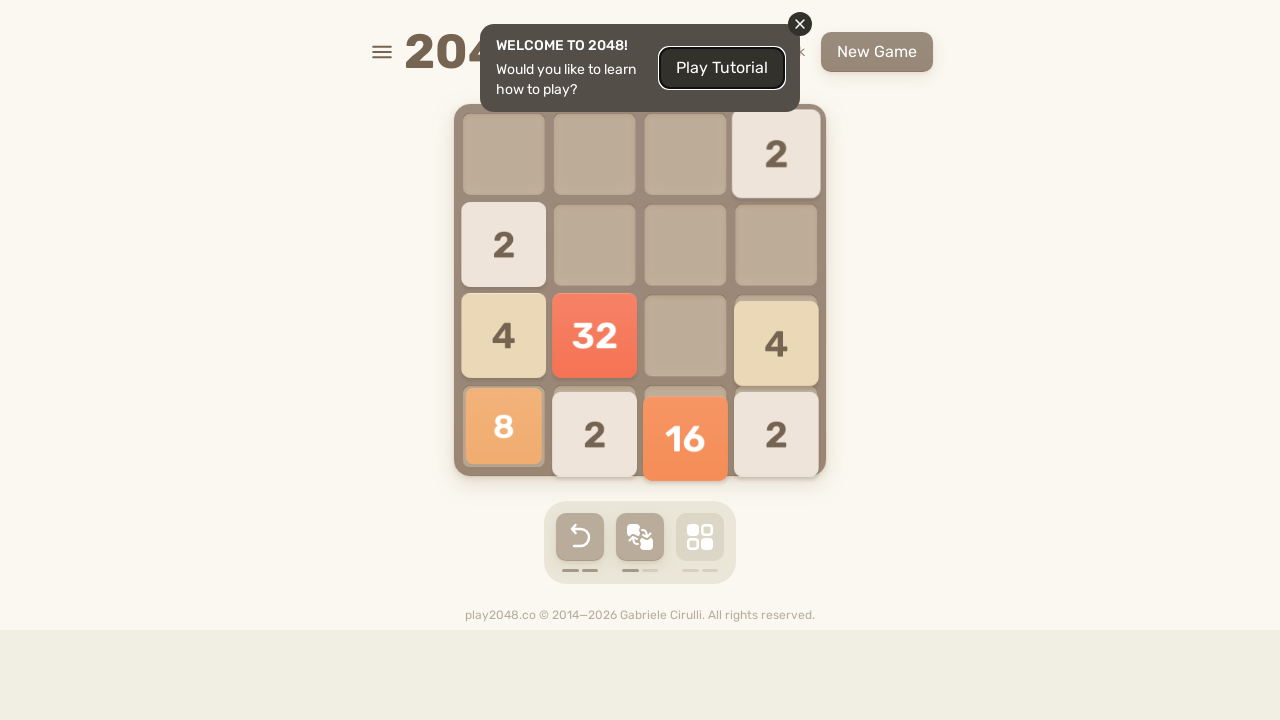

Pressed ArrowUp key
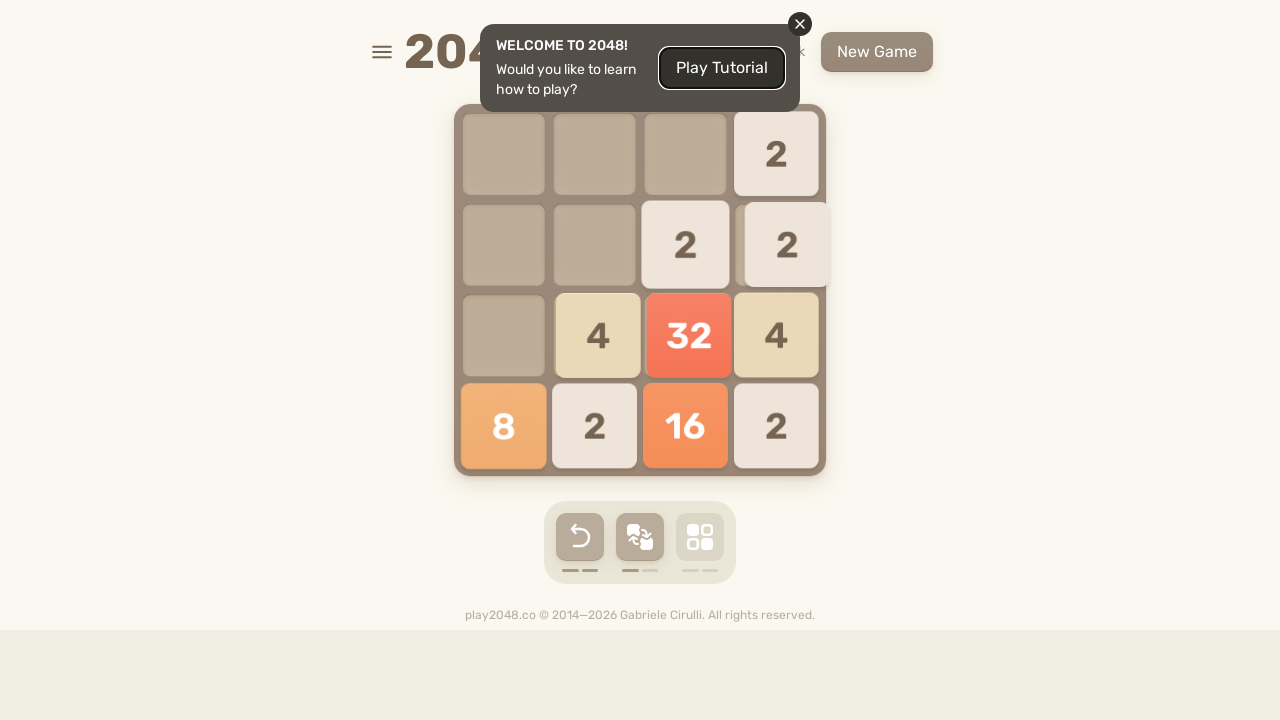

Pressed ArrowLeft key
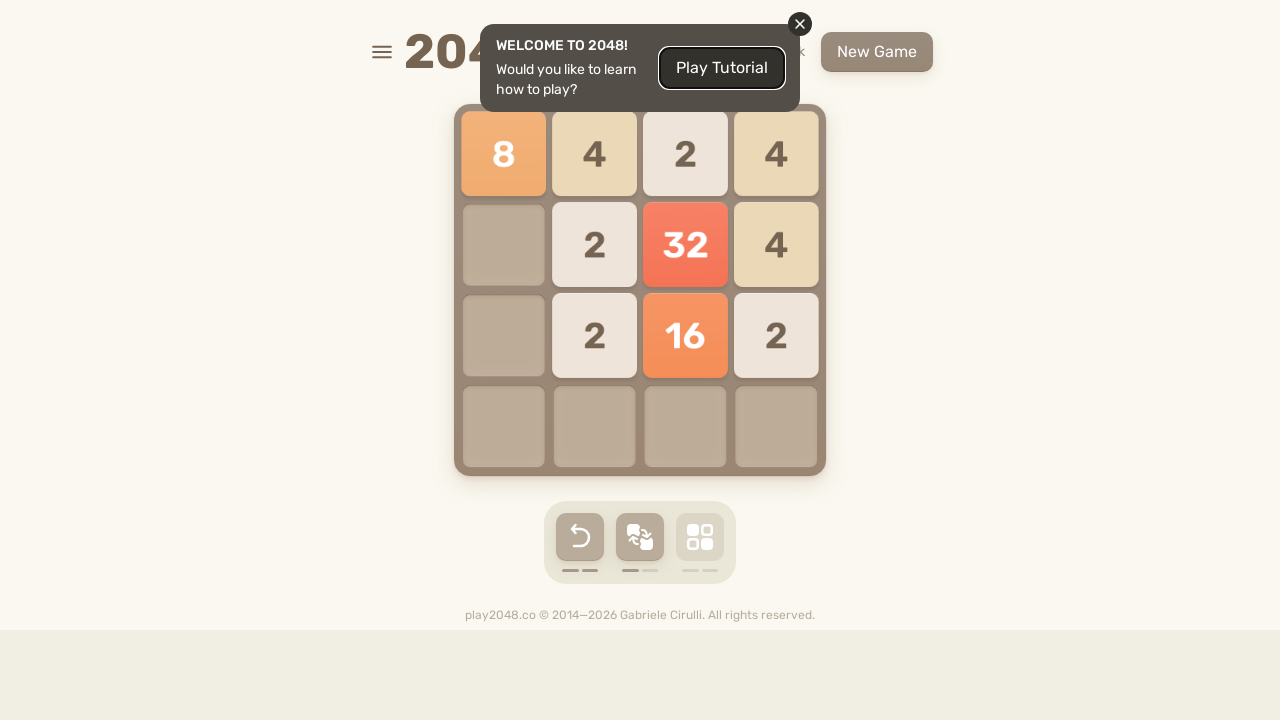

Pressed ArrowDown key
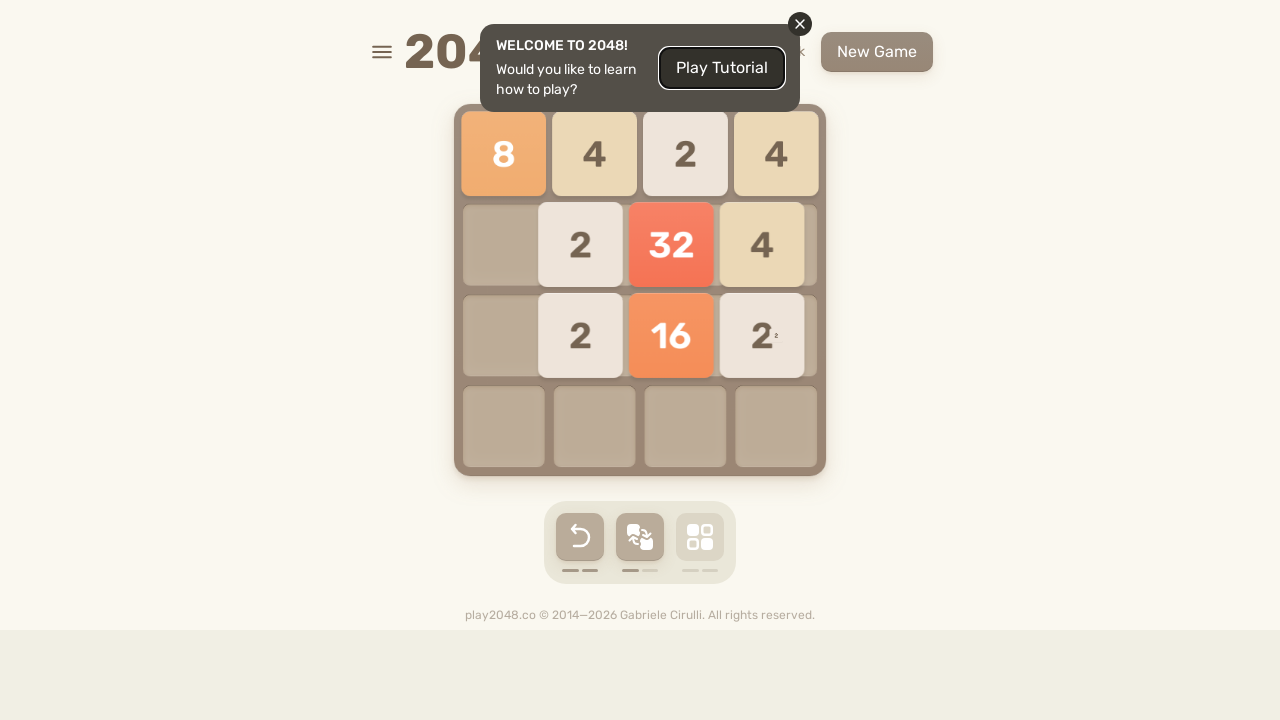

Pressed ArrowRight key
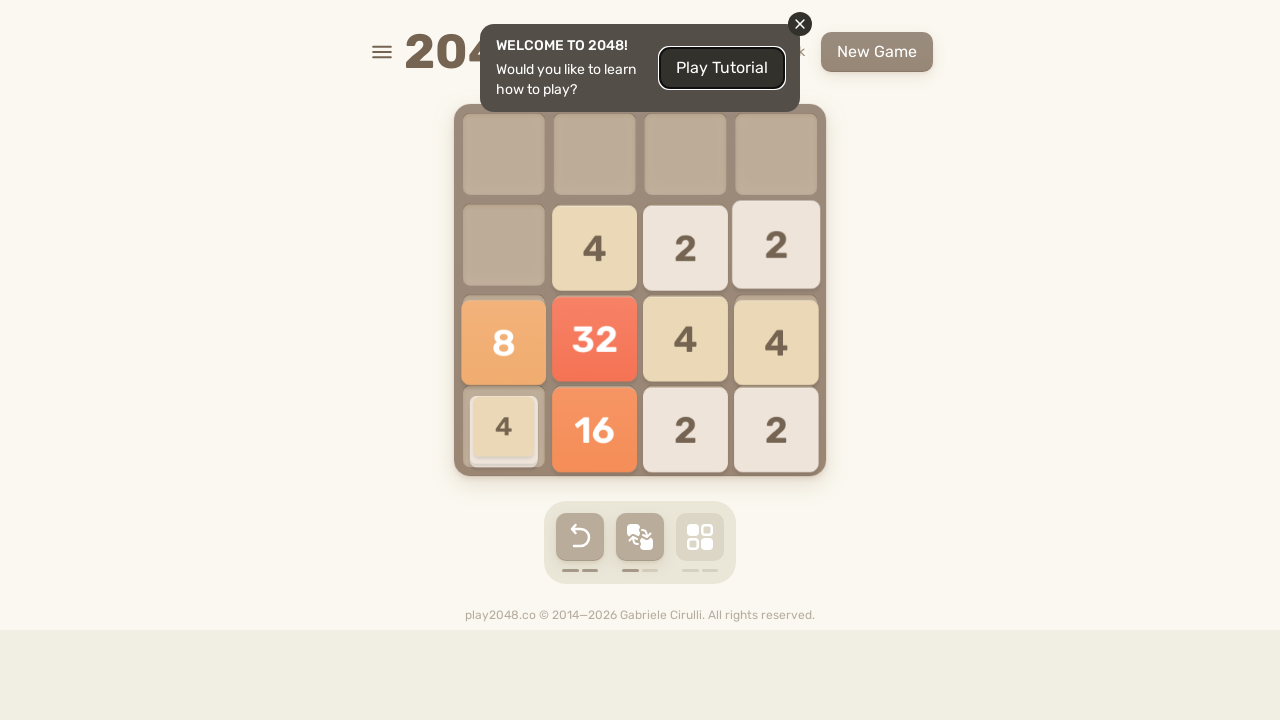

Pressed ArrowUp key
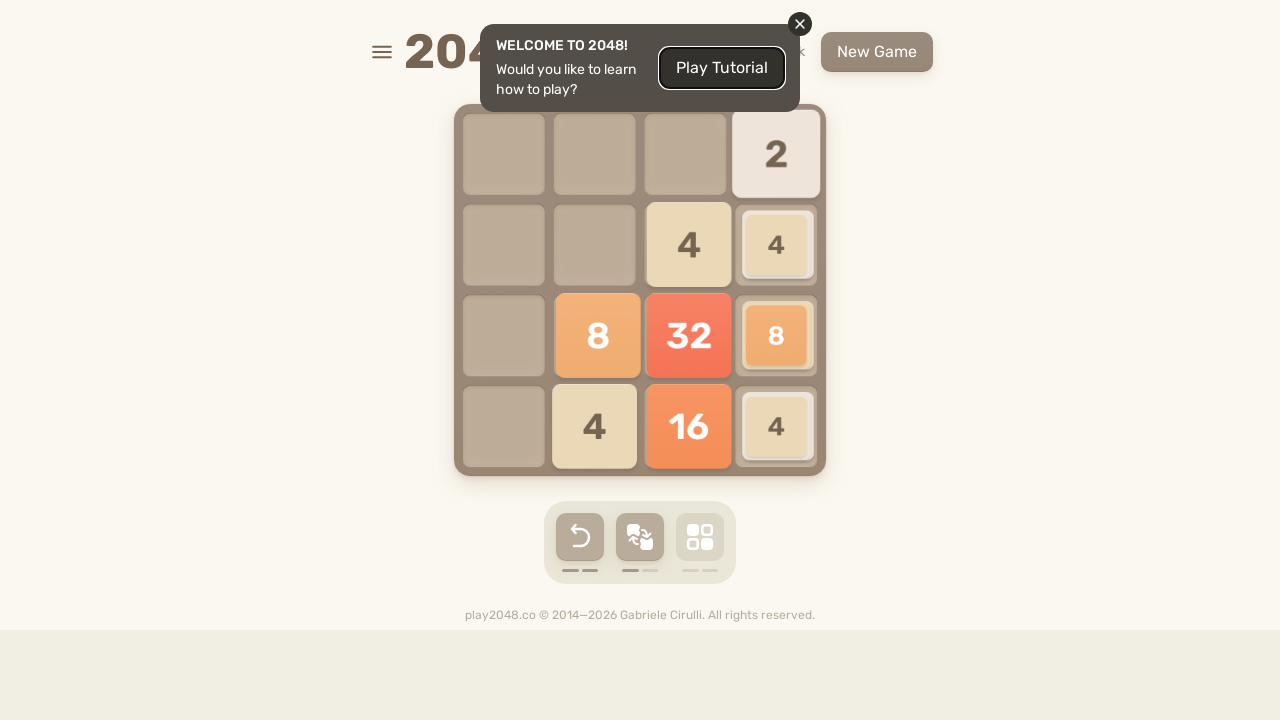

Pressed ArrowLeft key
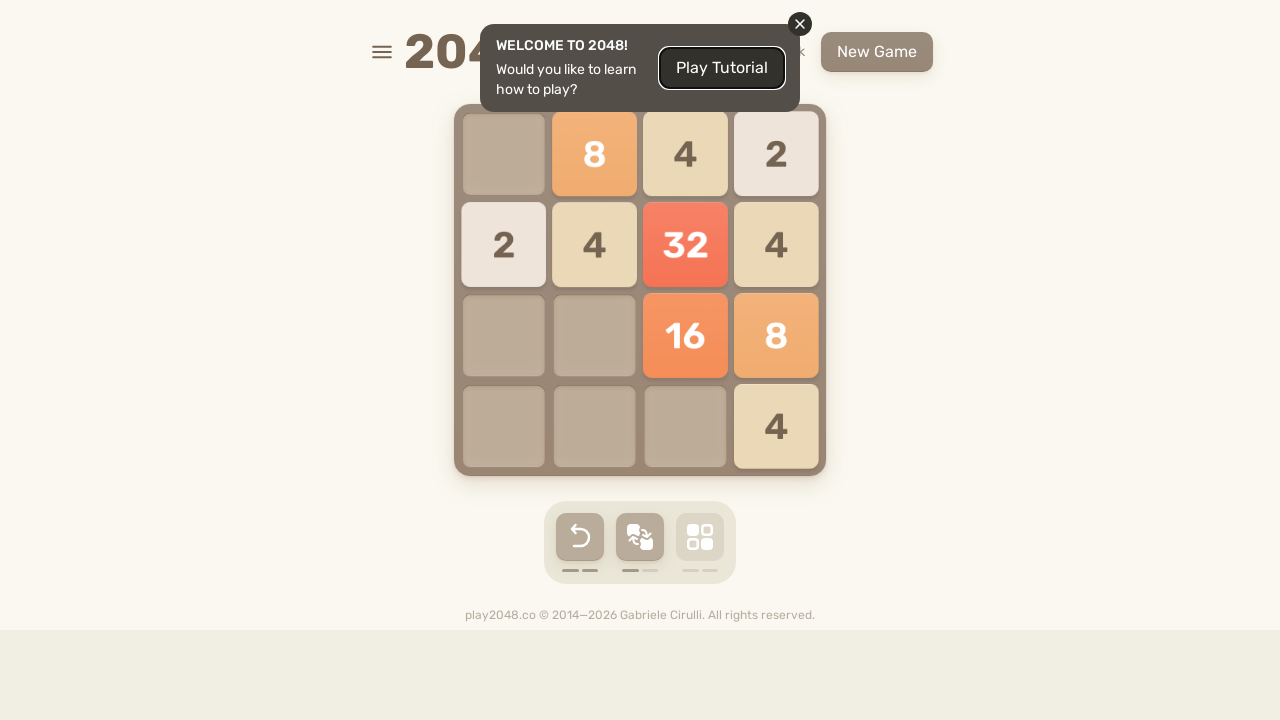

Pressed ArrowDown key
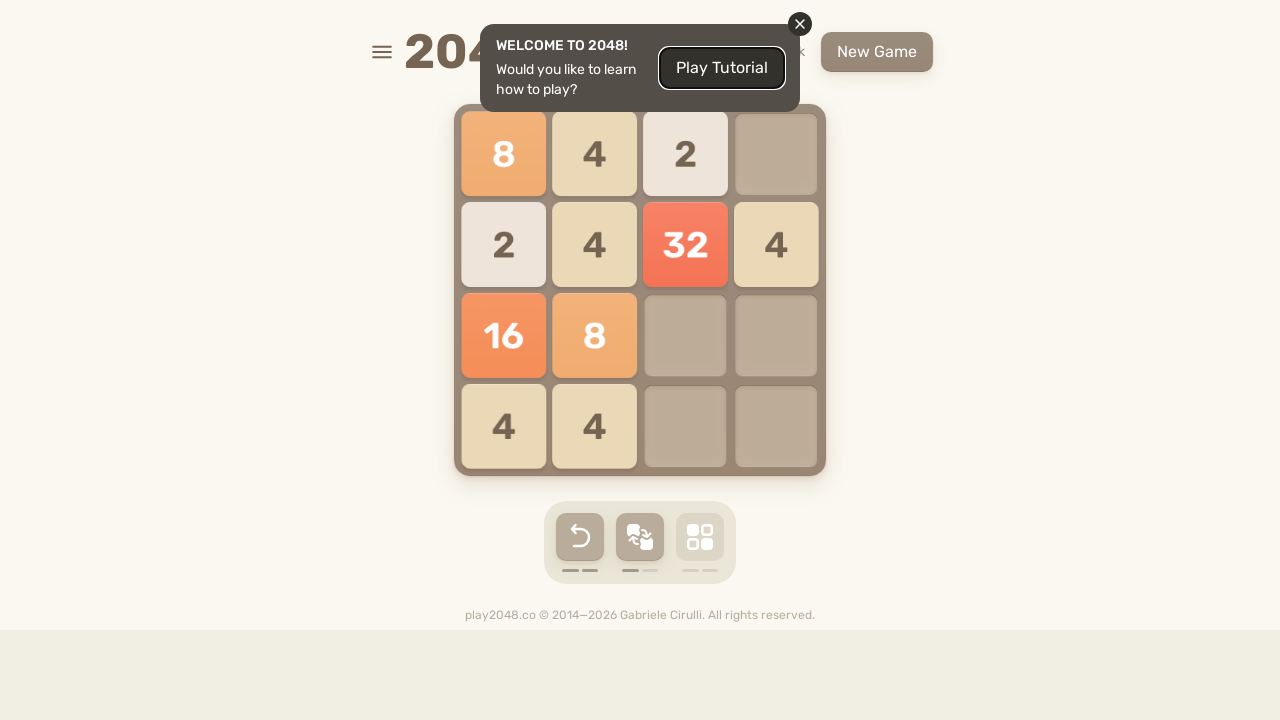

Pressed ArrowRight key
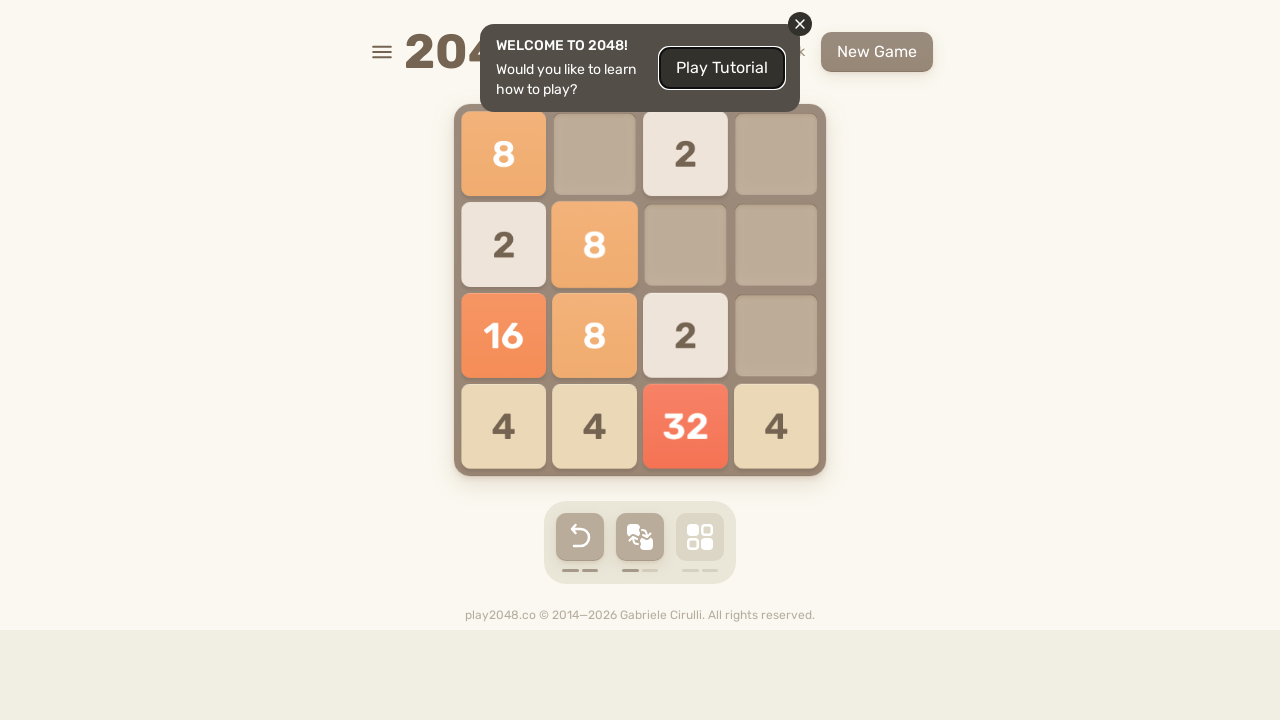

Waited 500ms for final score to update
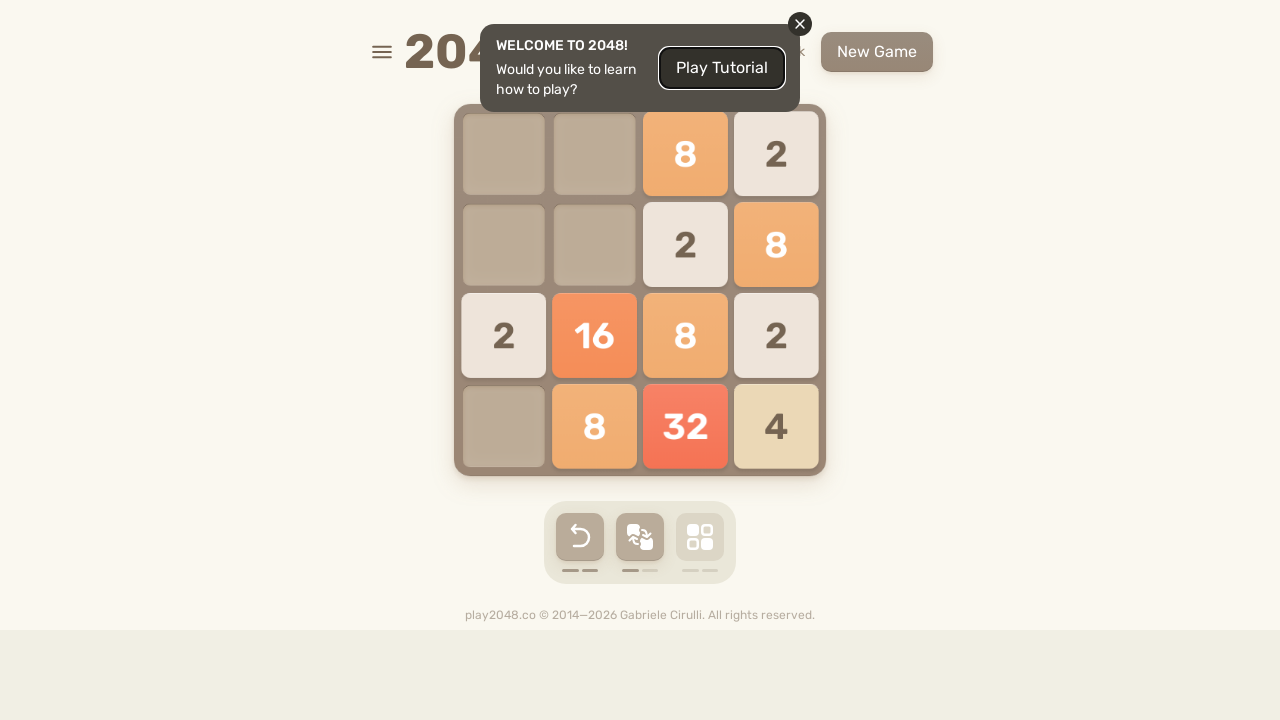

Located score container element
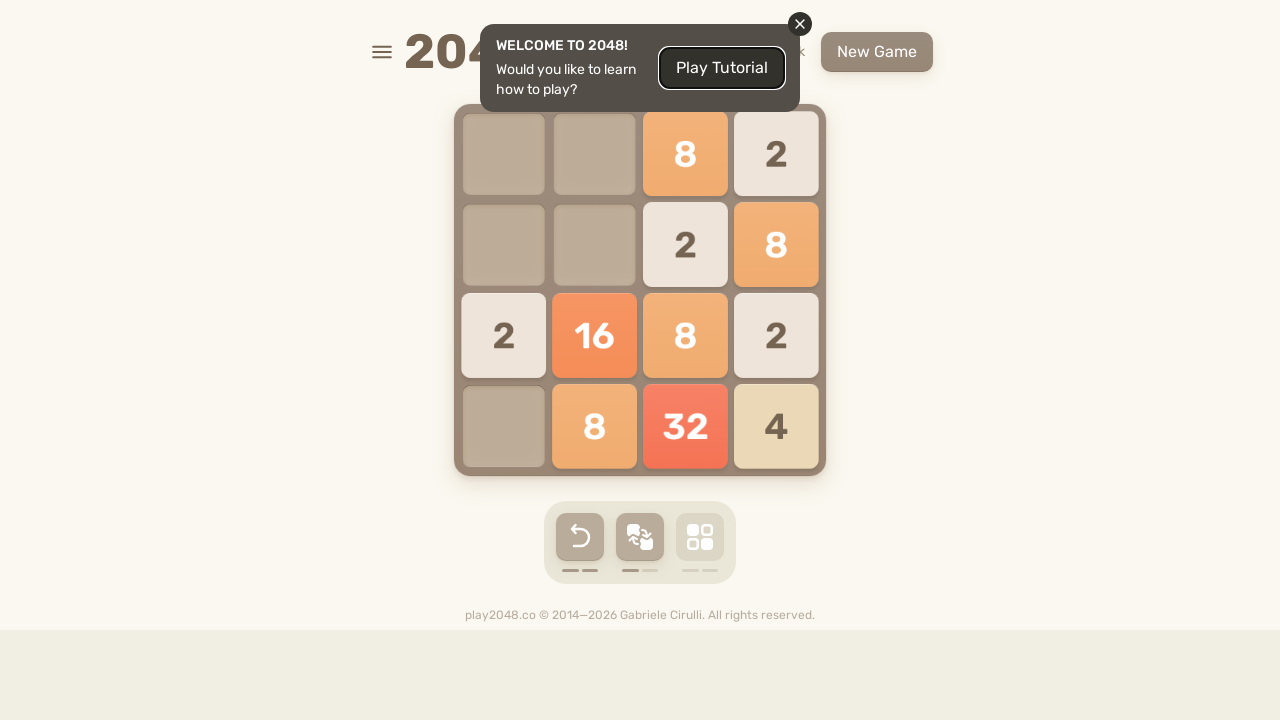

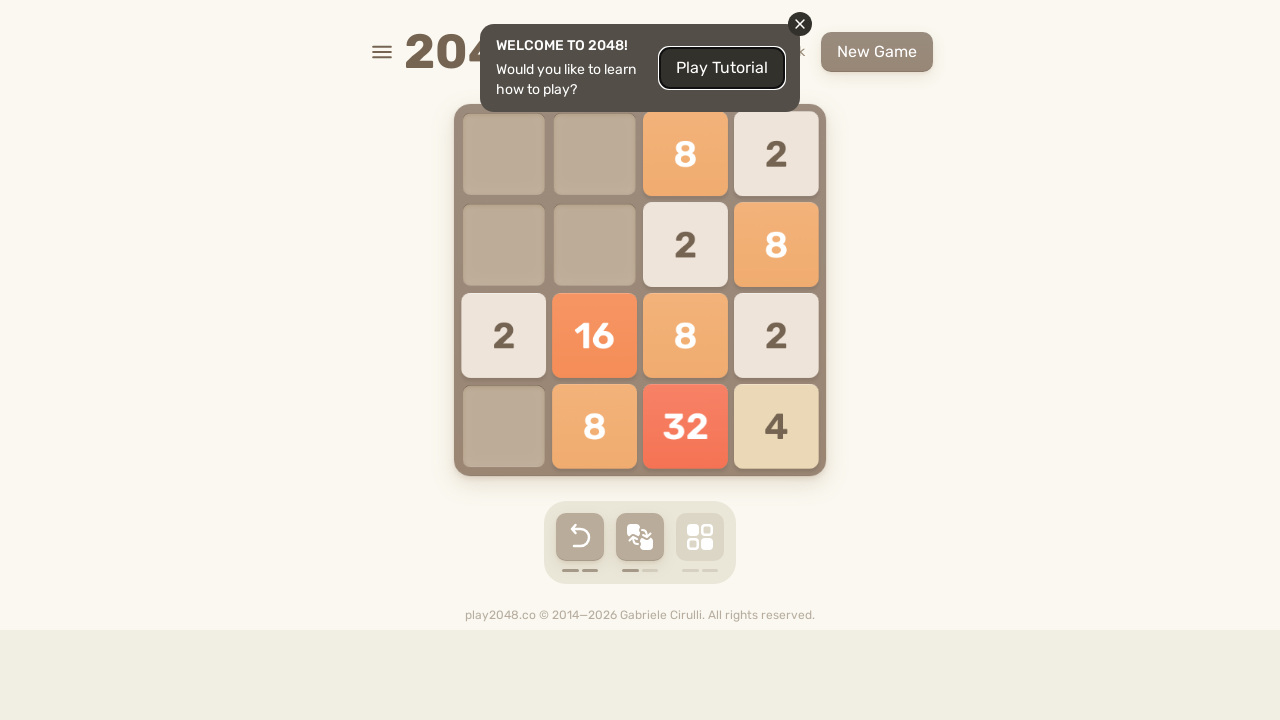